Tests jQuery UI datepicker functionality by clicking to open the datepicker, navigating to a specific month/year, and selecting a date.

Starting URL: http://jqueryui.com/datepicker/

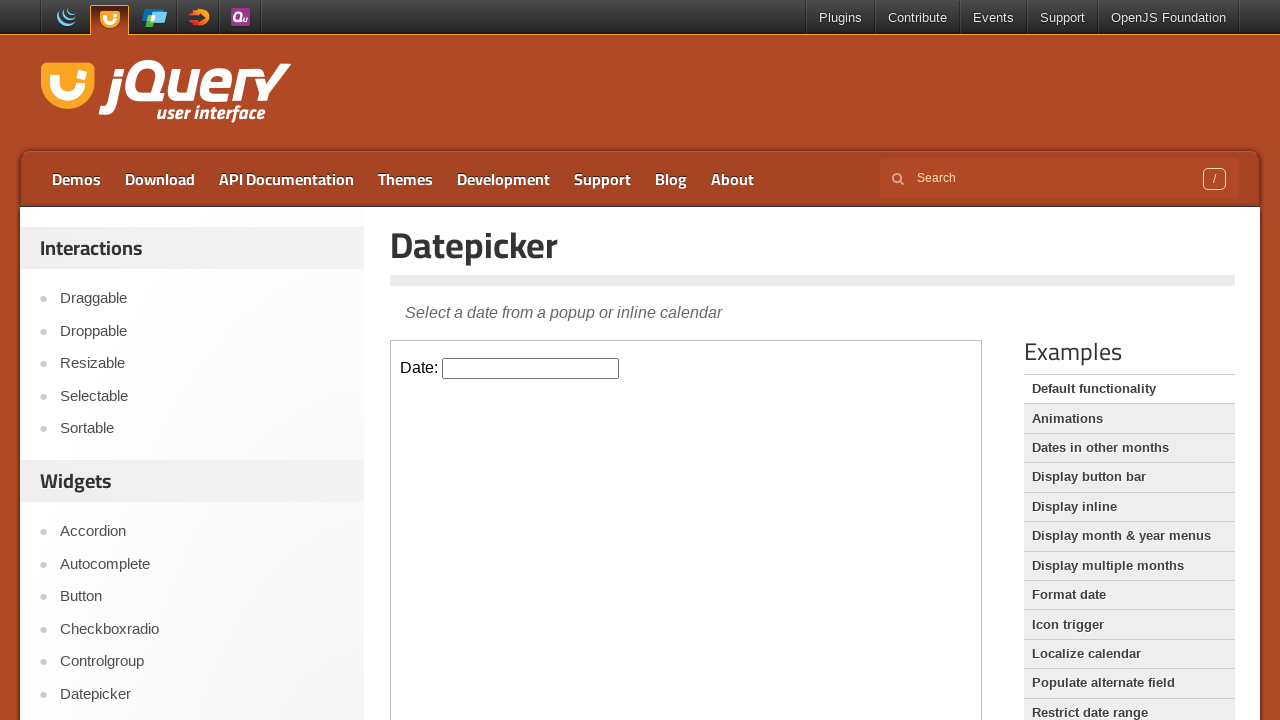

Located datepicker iframe
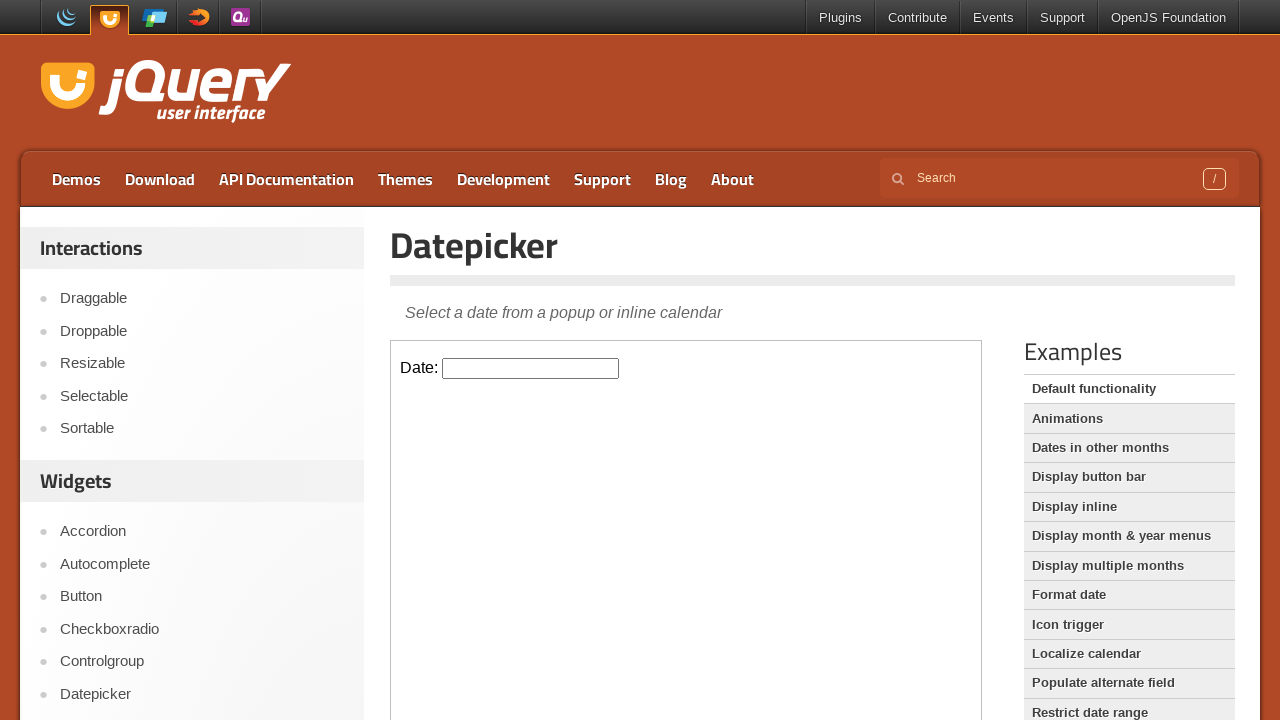

Clicked datepicker input to open calendar at (531, 368) on iframe >> nth=0 >> internal:control=enter-frame >> #datepicker
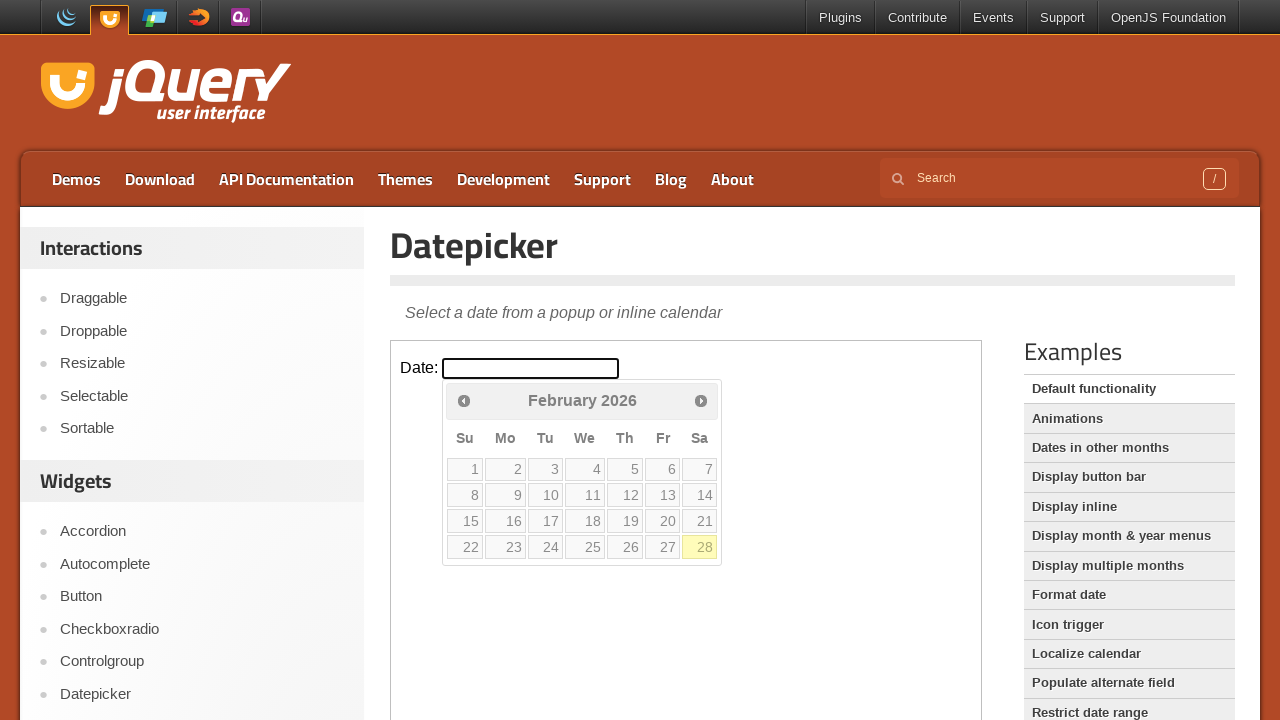

Retrieved current calendar display: February 2026
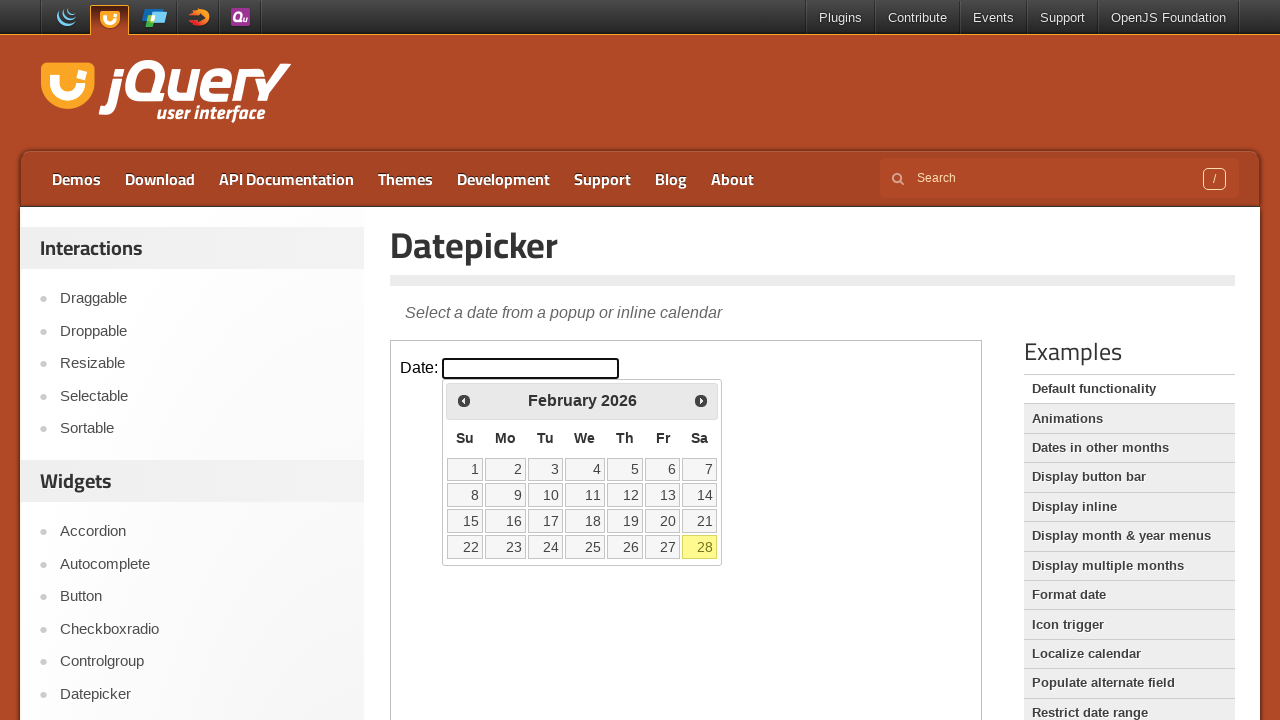

Navigated backward in calendar from February 2026 at (464, 400) on iframe >> nth=0 >> internal:control=enter-frame >> #ui-datepicker-div .ui-datepi
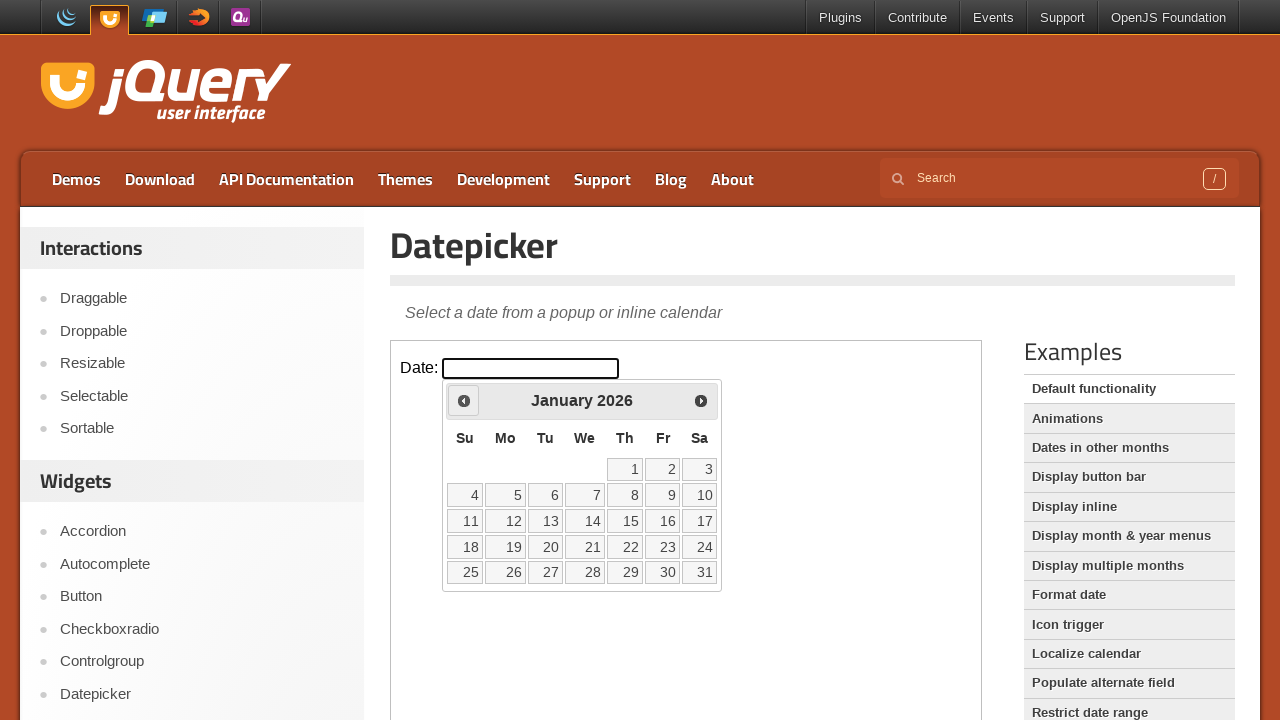

Retrieved current calendar display: January 2026
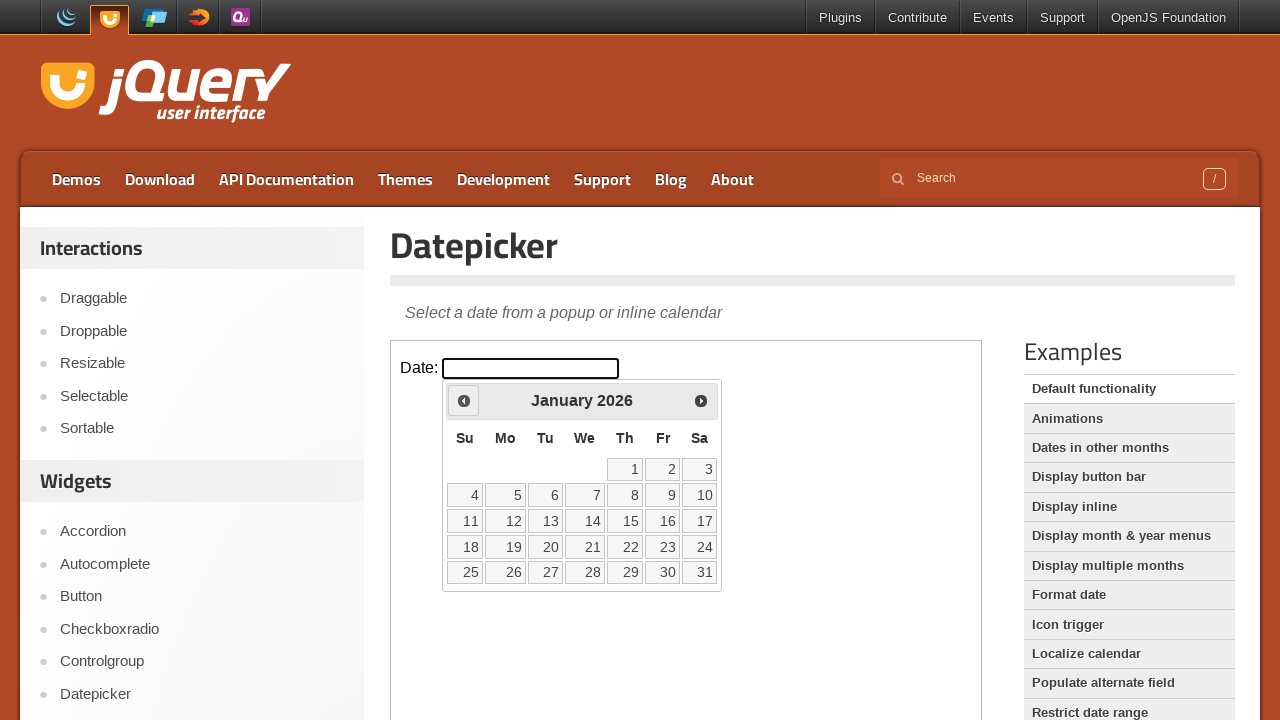

Navigated backward in calendar from January 2026 at (464, 400) on iframe >> nth=0 >> internal:control=enter-frame >> #ui-datepicker-div .ui-datepi
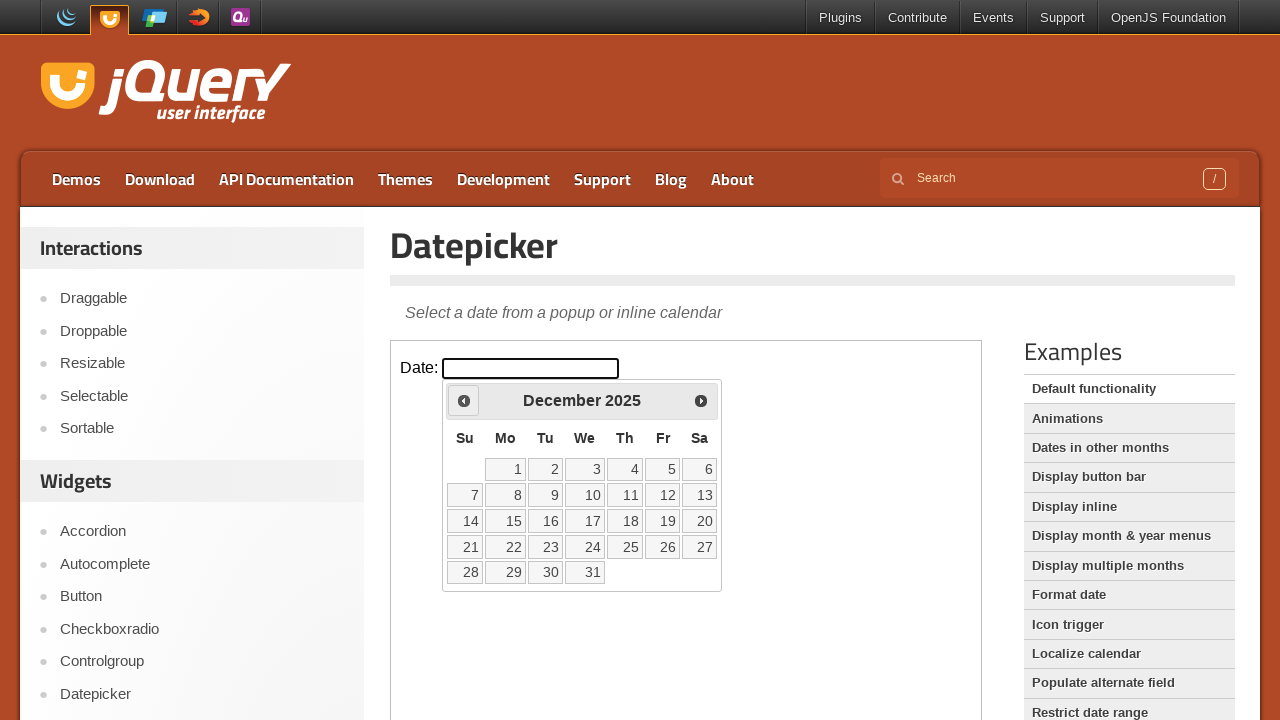

Retrieved current calendar display: December 2025
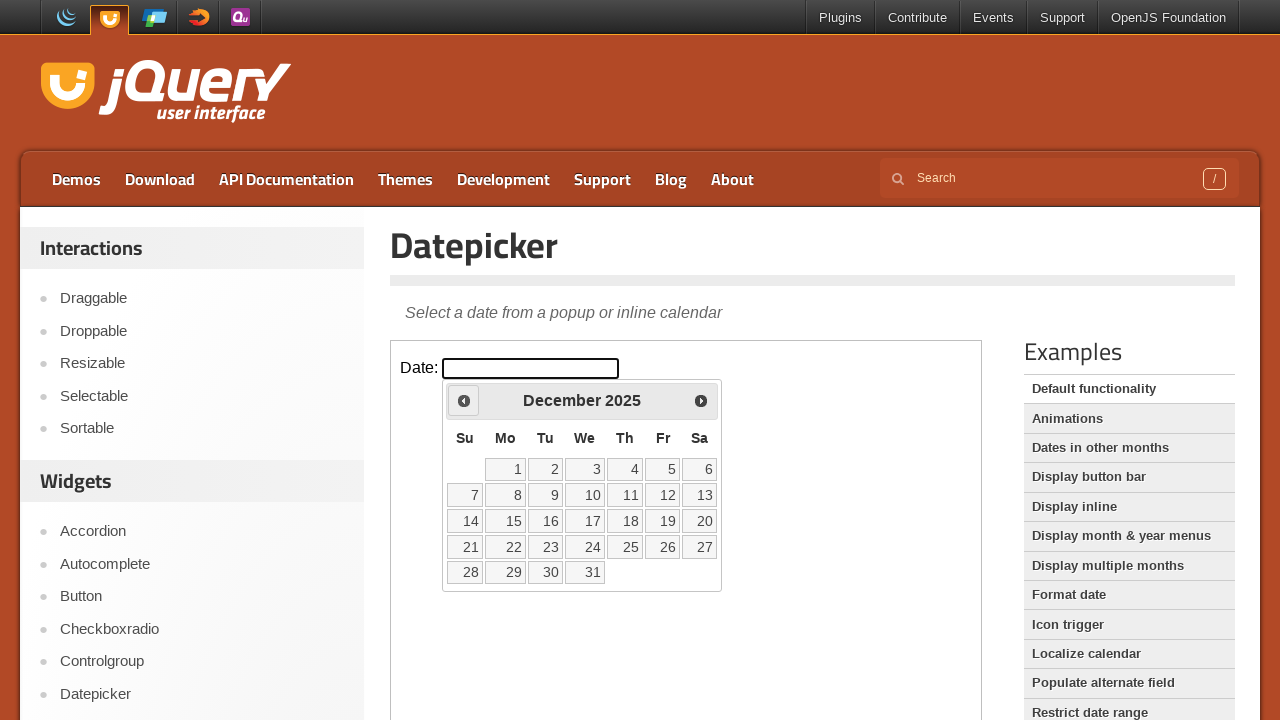

Navigated backward in calendar from December 2025 at (464, 400) on iframe >> nth=0 >> internal:control=enter-frame >> #ui-datepicker-div .ui-datepi
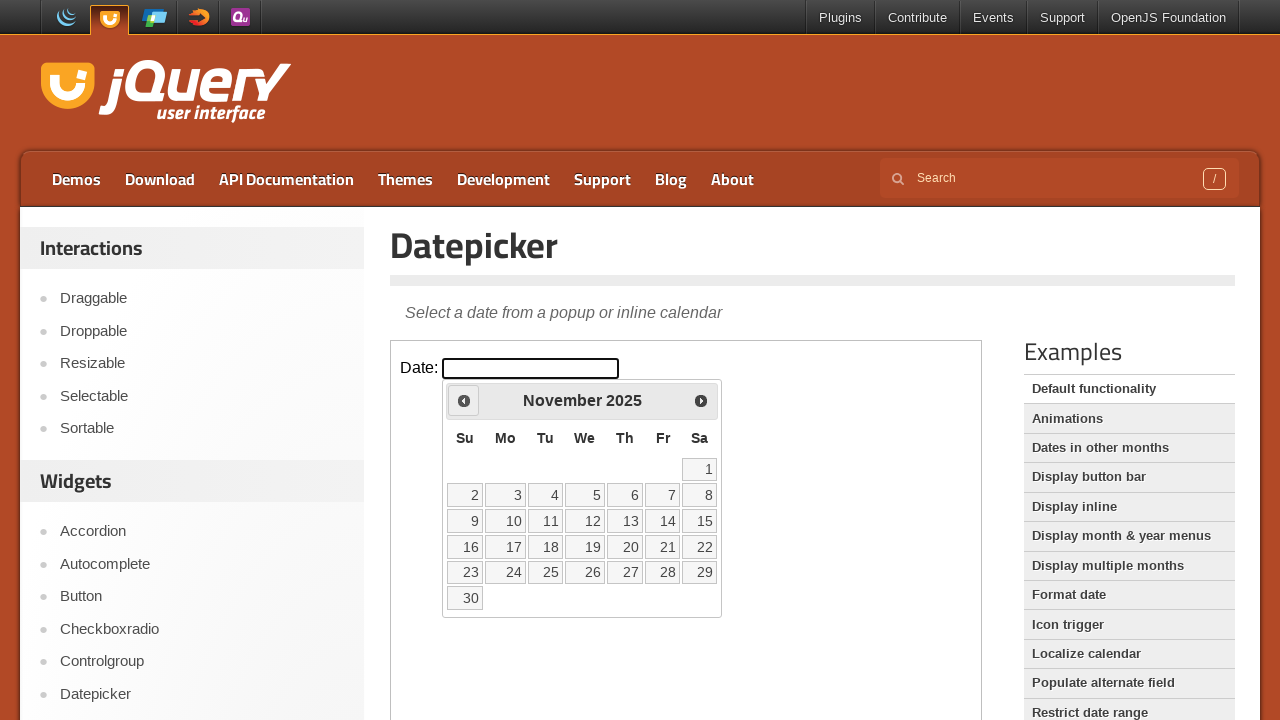

Retrieved current calendar display: November 2025
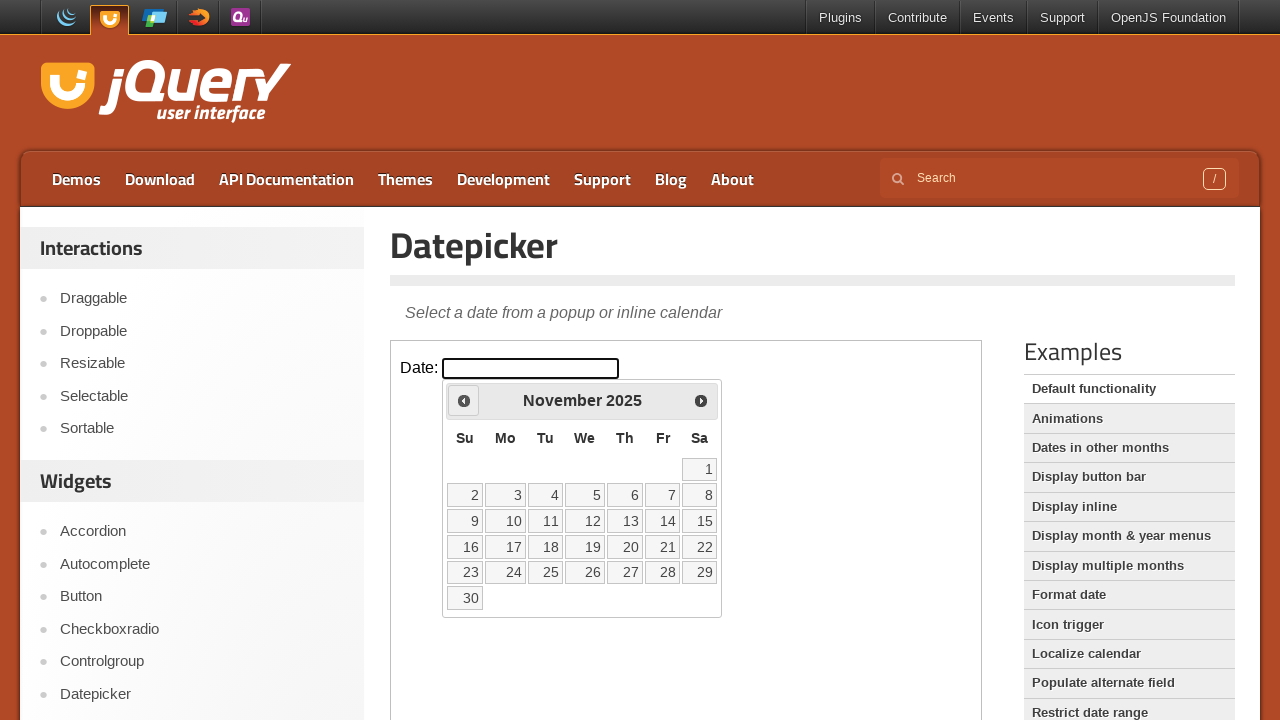

Navigated backward in calendar from November 2025 at (464, 400) on iframe >> nth=0 >> internal:control=enter-frame >> #ui-datepicker-div .ui-datepi
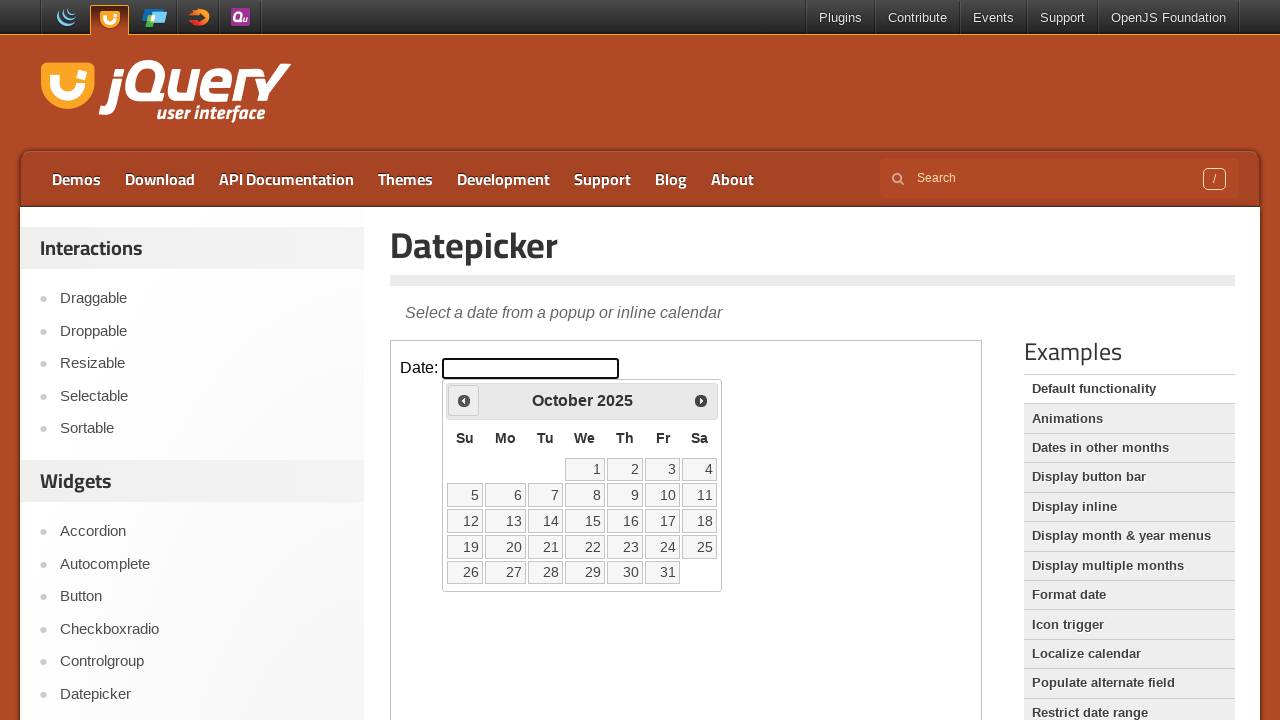

Retrieved current calendar display: October 2025
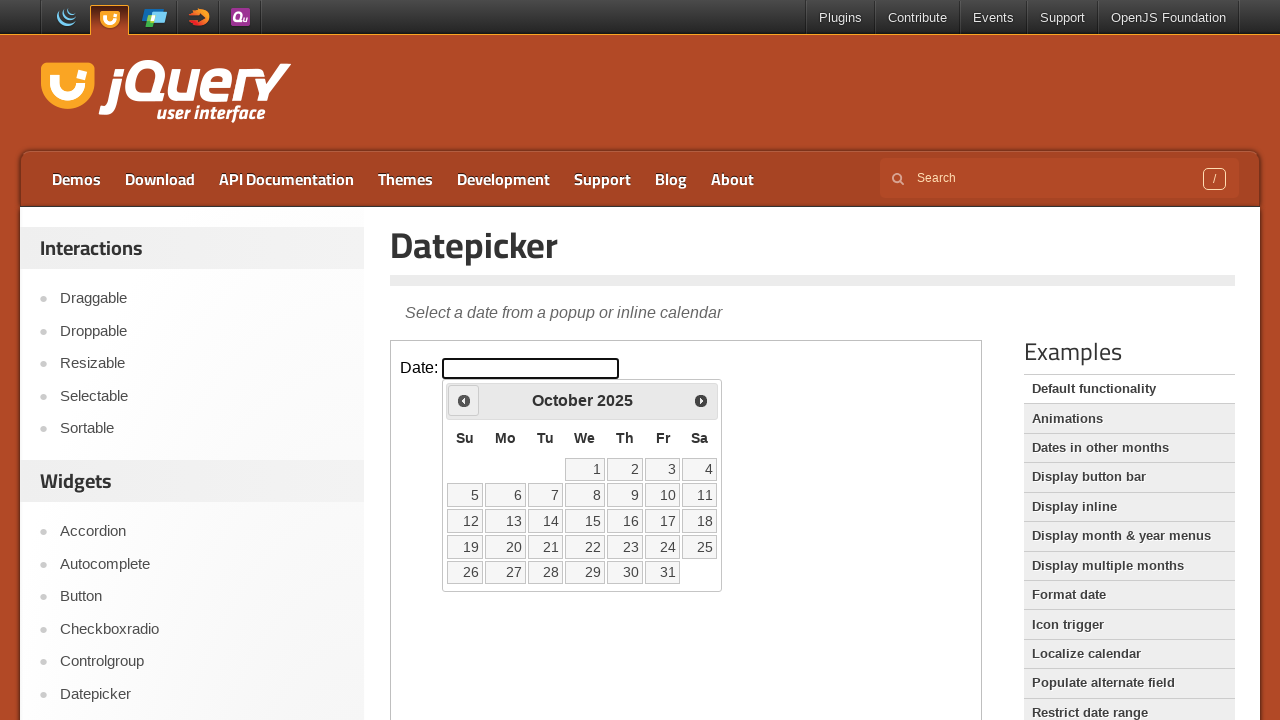

Navigated backward in calendar from October 2025 at (464, 400) on iframe >> nth=0 >> internal:control=enter-frame >> #ui-datepicker-div .ui-datepi
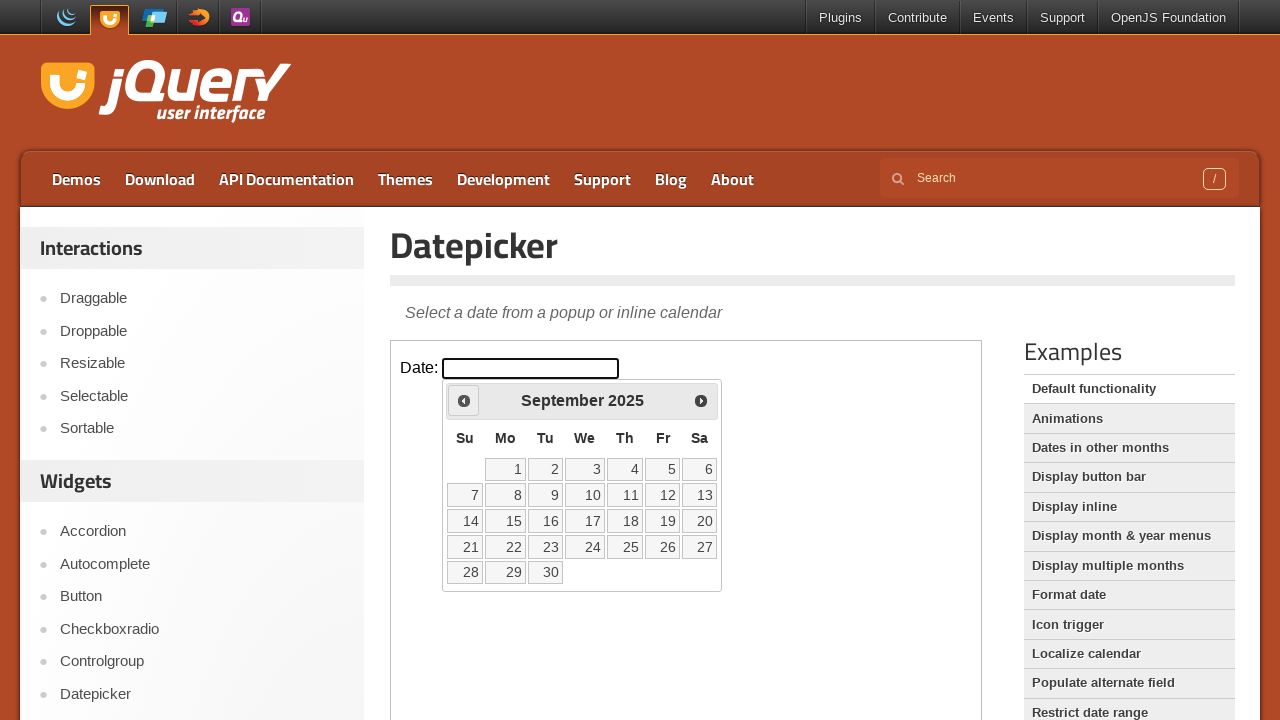

Retrieved current calendar display: September 2025
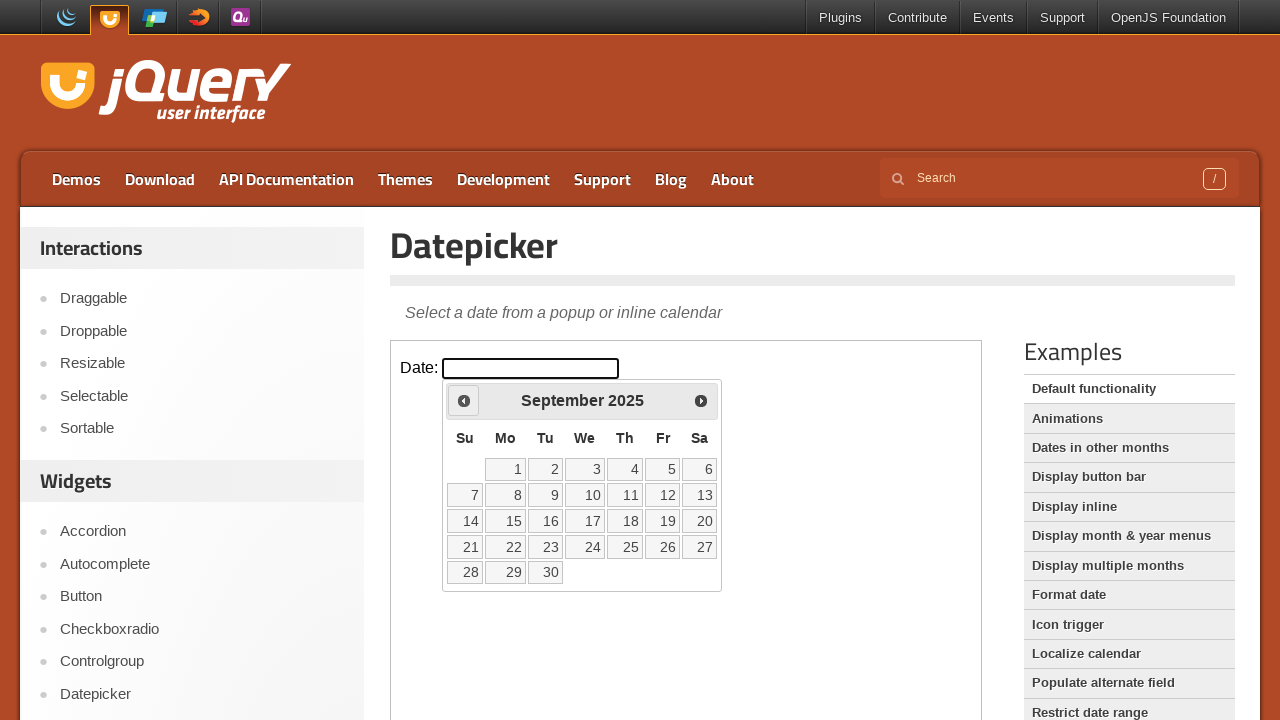

Navigated backward in calendar from September 2025 at (464, 400) on iframe >> nth=0 >> internal:control=enter-frame >> #ui-datepicker-div .ui-datepi
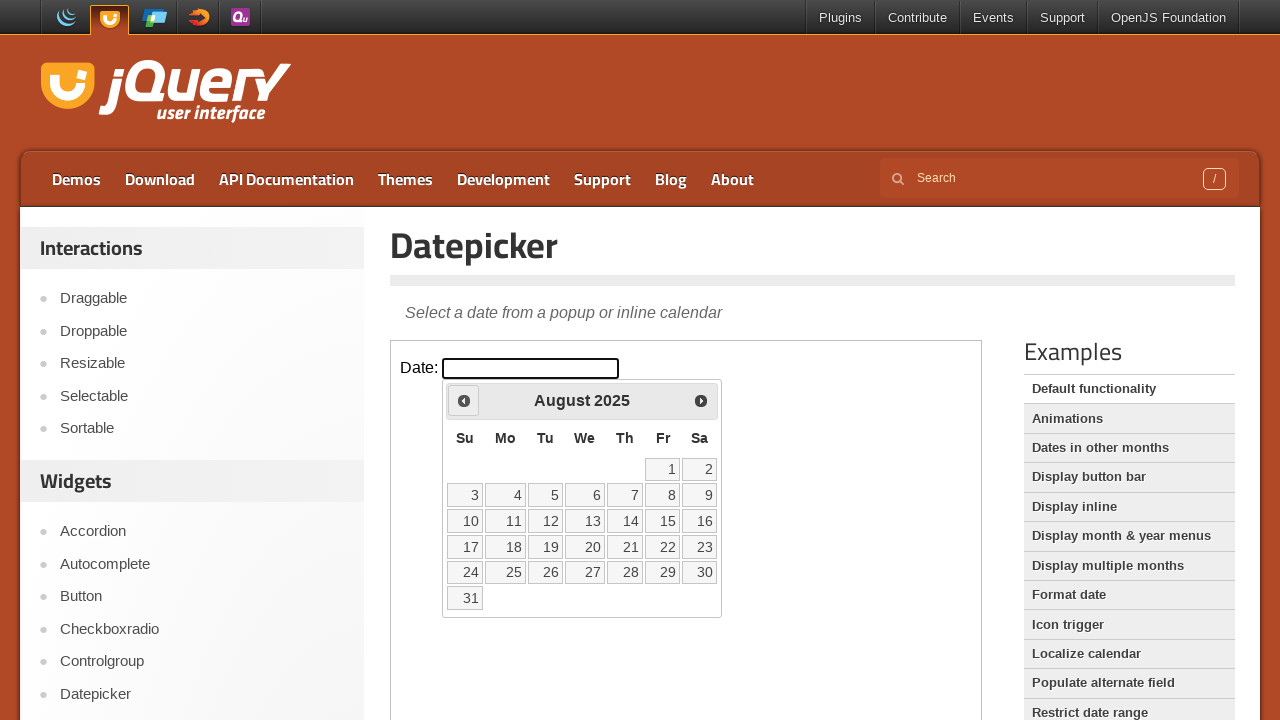

Retrieved current calendar display: August 2025
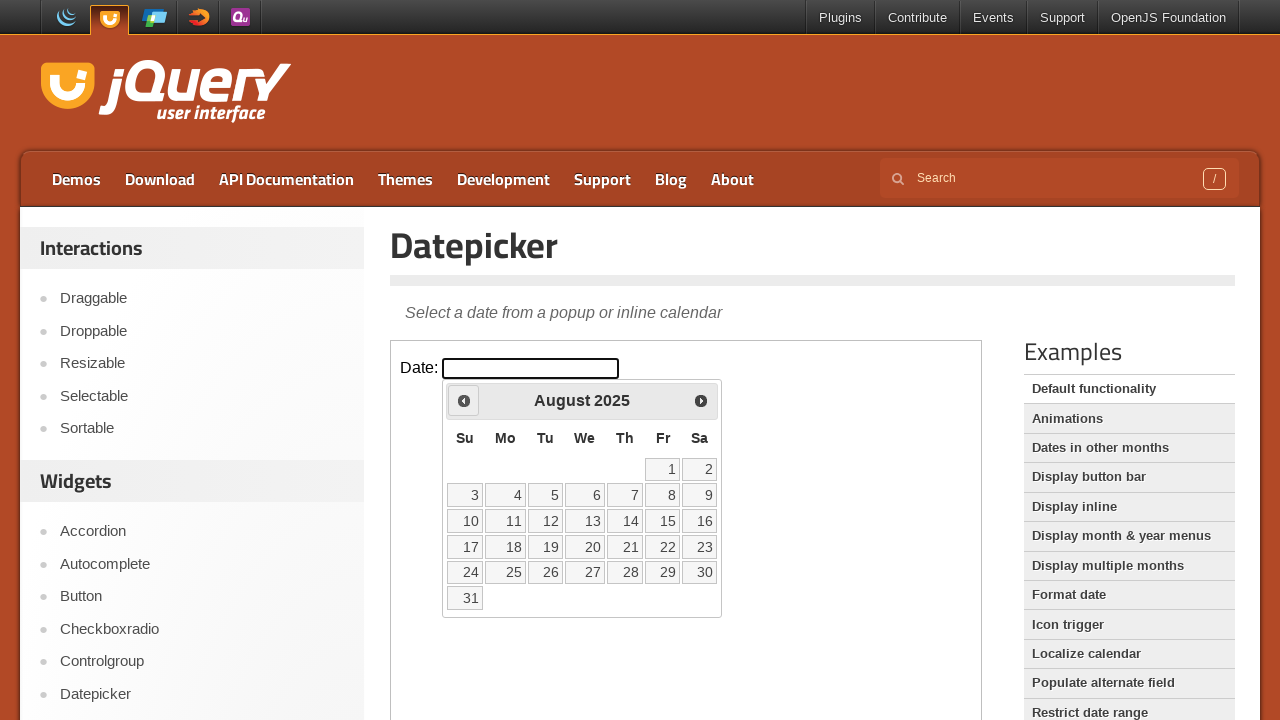

Navigated backward in calendar from August 2025 at (464, 400) on iframe >> nth=0 >> internal:control=enter-frame >> #ui-datepicker-div .ui-datepi
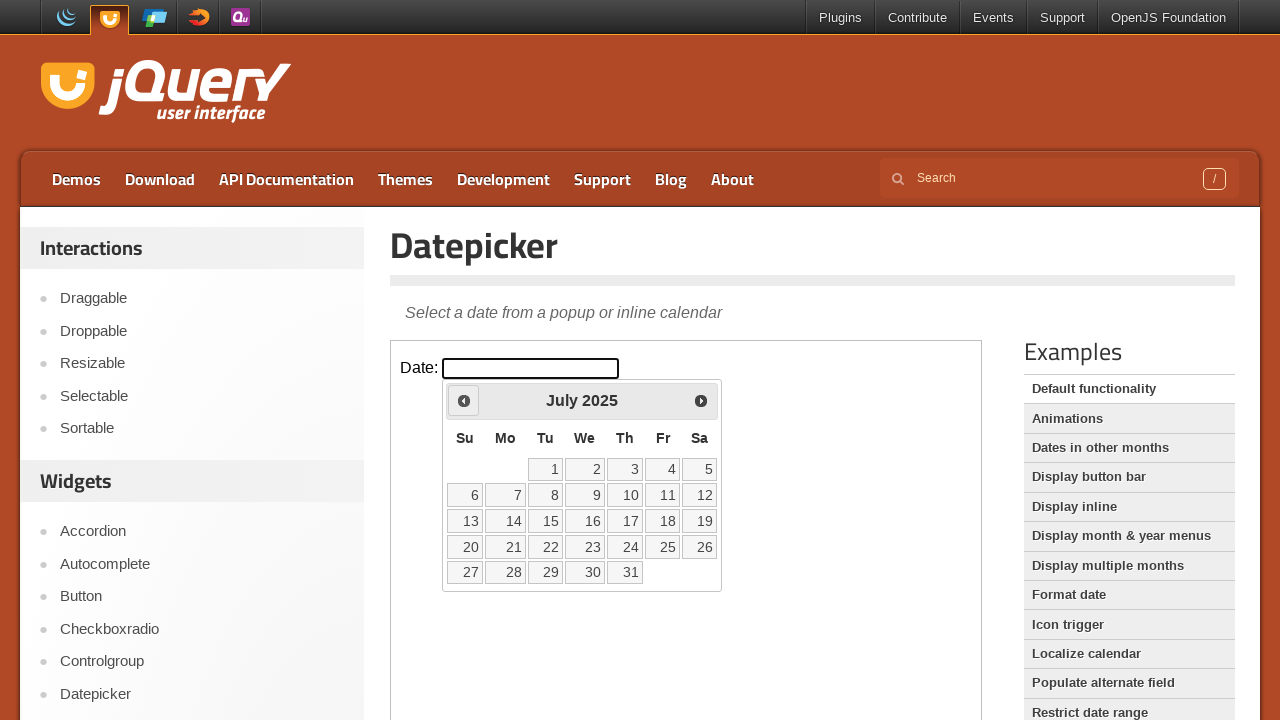

Retrieved current calendar display: July 2025
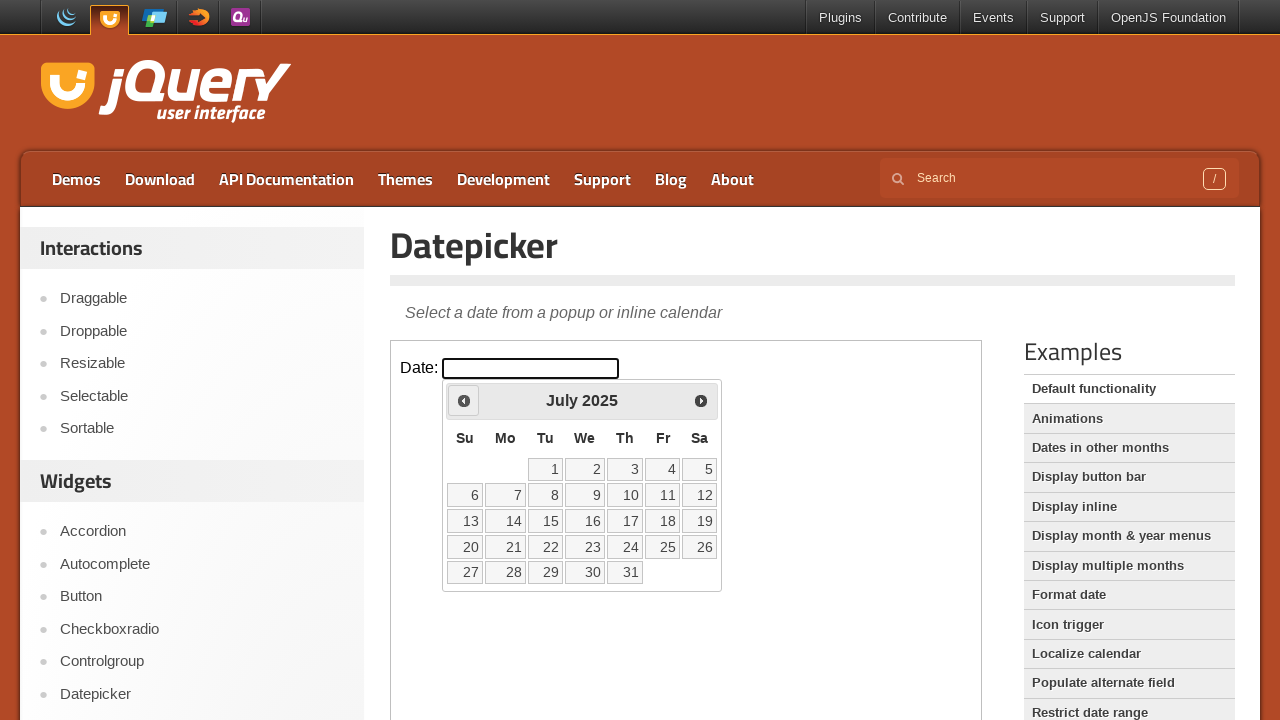

Navigated backward in calendar from July 2025 at (464, 400) on iframe >> nth=0 >> internal:control=enter-frame >> #ui-datepicker-div .ui-datepi
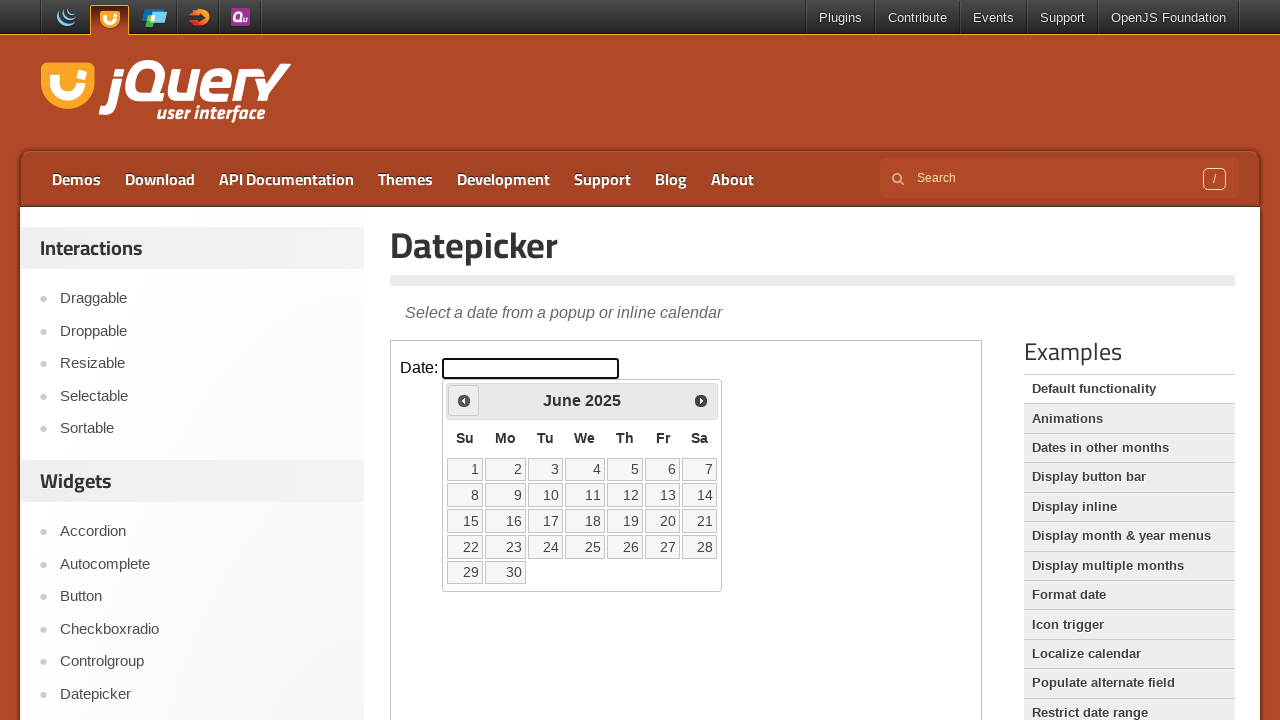

Retrieved current calendar display: June 2025
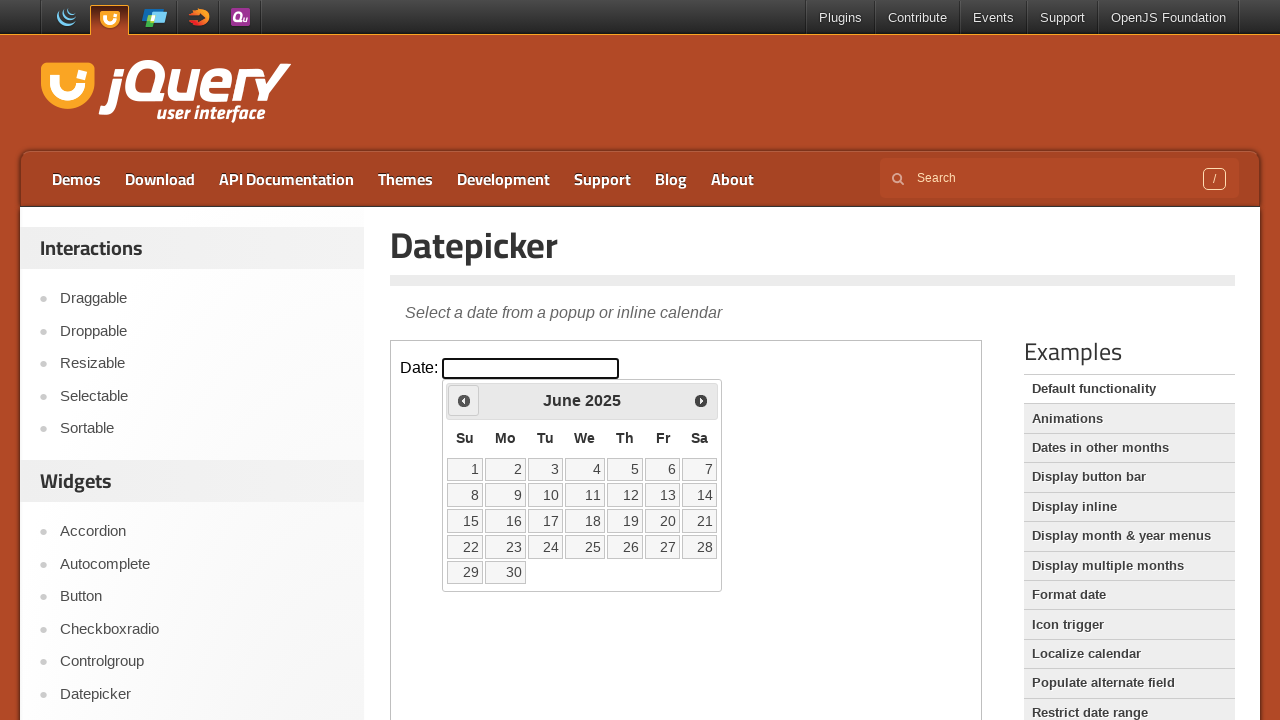

Navigated backward in calendar from June 2025 at (464, 400) on iframe >> nth=0 >> internal:control=enter-frame >> #ui-datepicker-div .ui-datepi
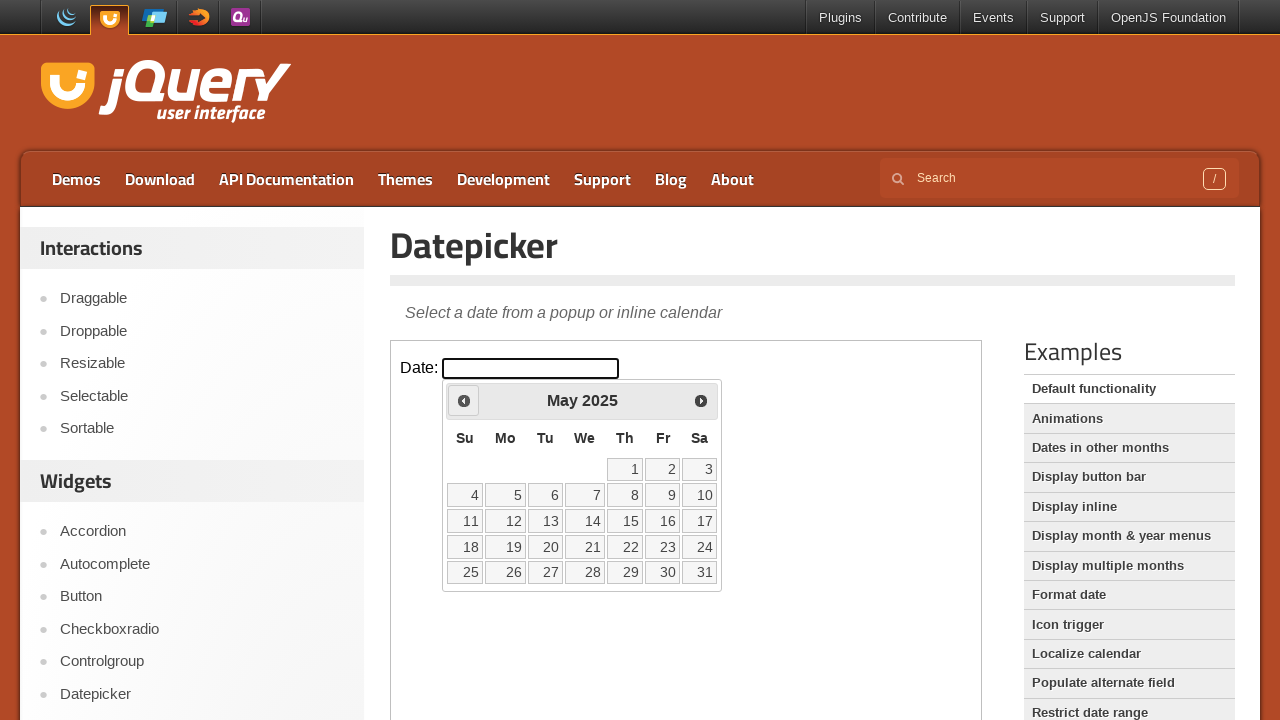

Retrieved current calendar display: May 2025
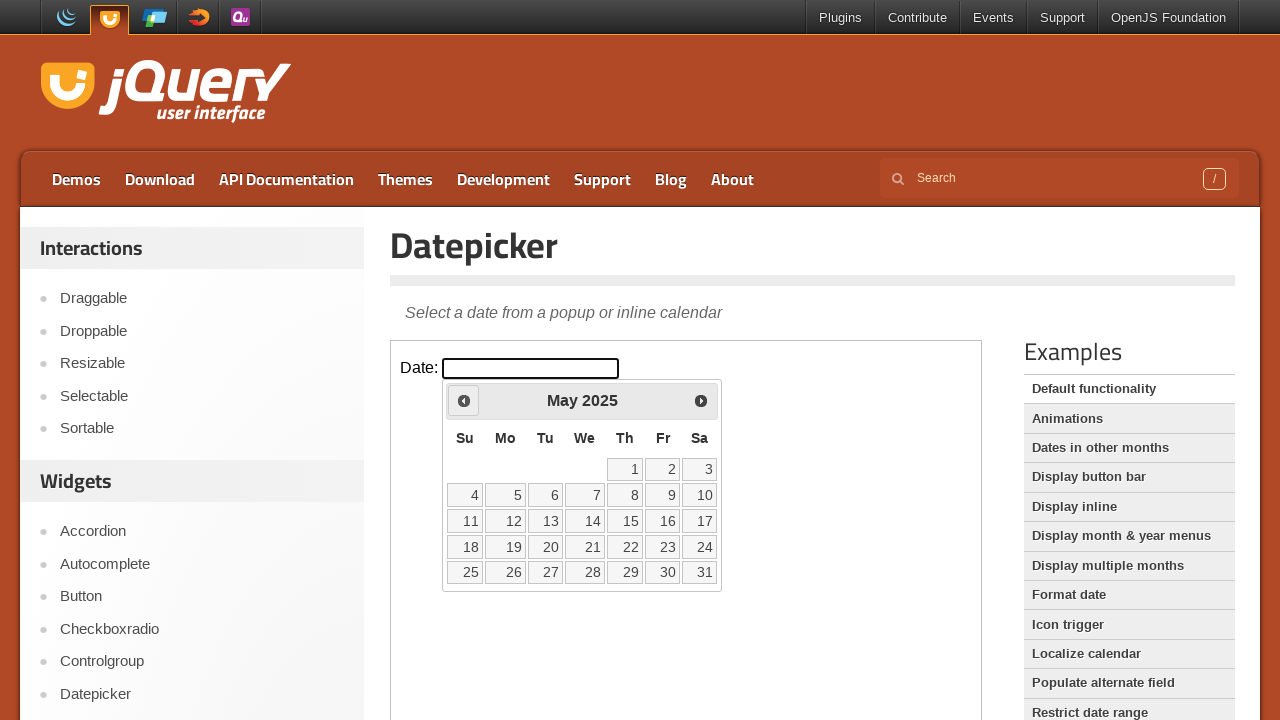

Navigated backward in calendar from May 2025 at (464, 400) on iframe >> nth=0 >> internal:control=enter-frame >> #ui-datepicker-div .ui-datepi
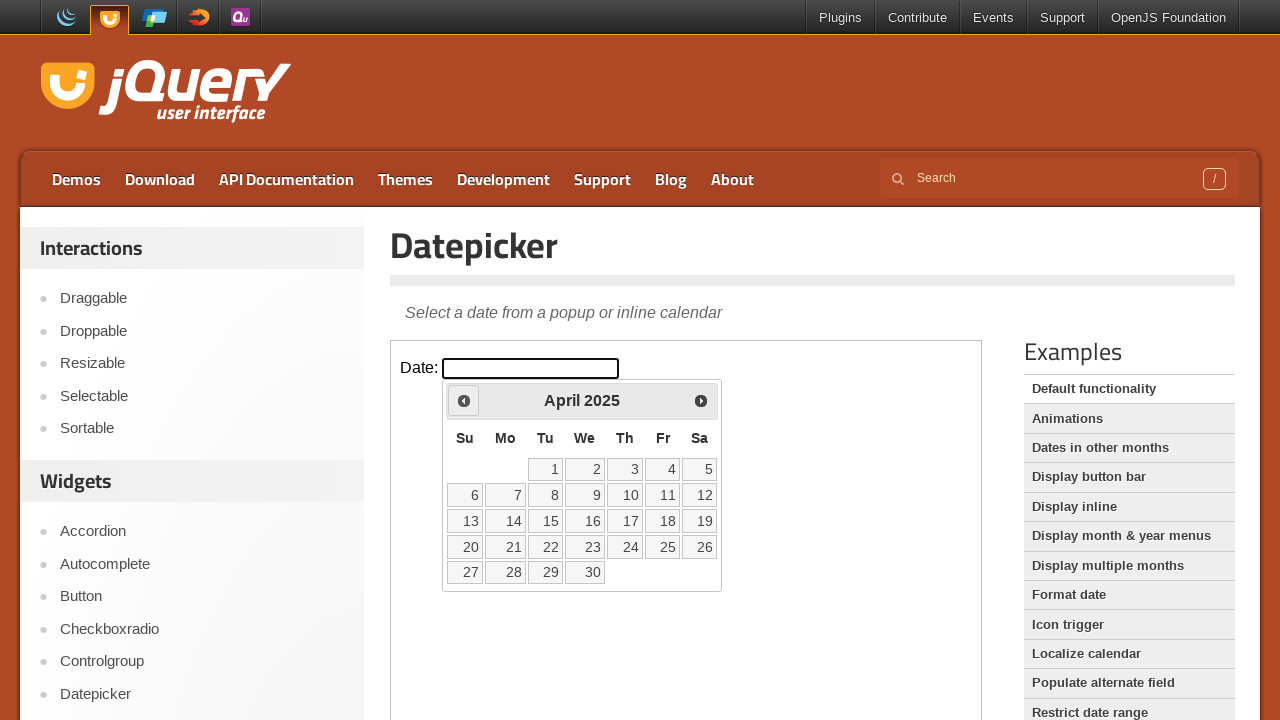

Retrieved current calendar display: April 2025
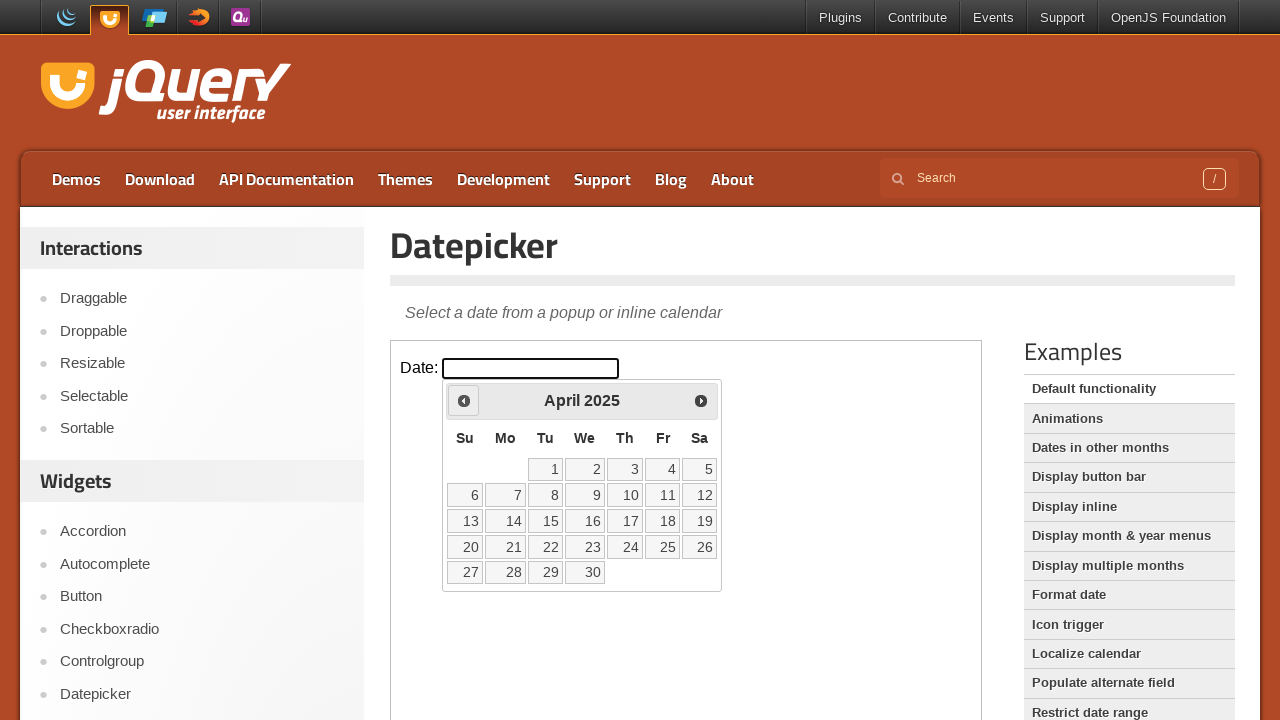

Navigated backward in calendar from April 2025 at (464, 400) on iframe >> nth=0 >> internal:control=enter-frame >> #ui-datepicker-div .ui-datepi
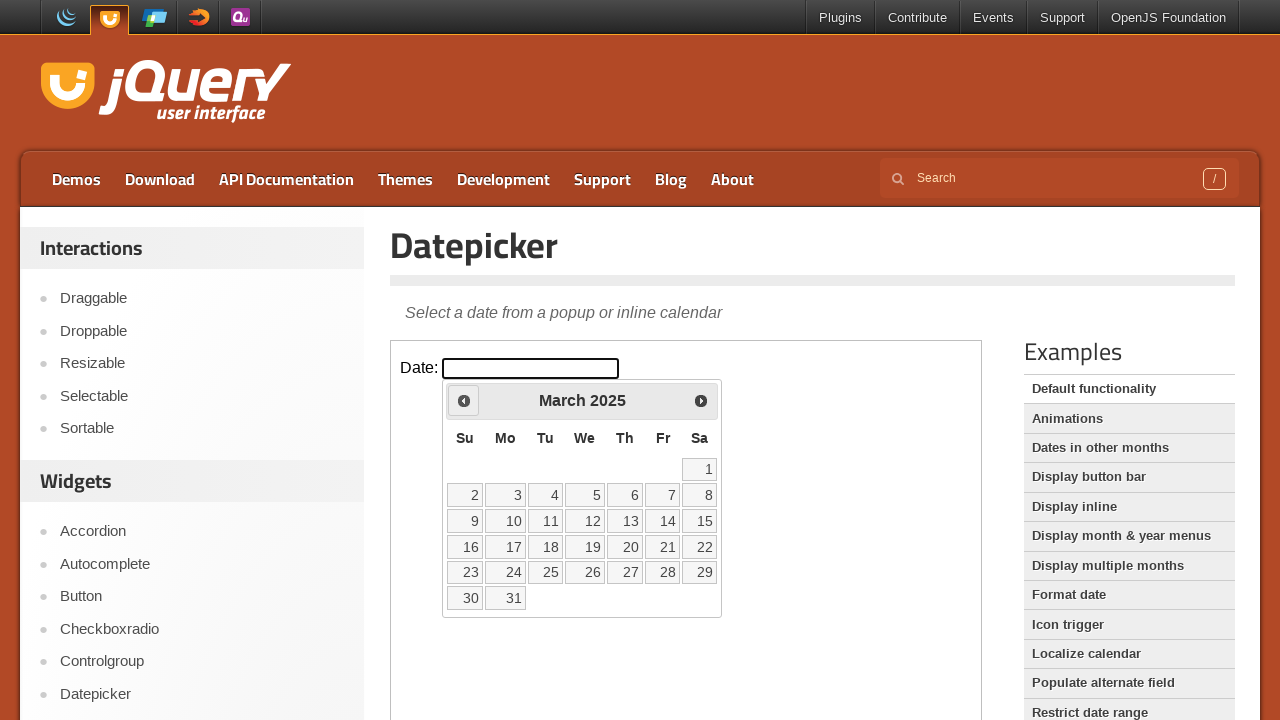

Retrieved current calendar display: March 2025
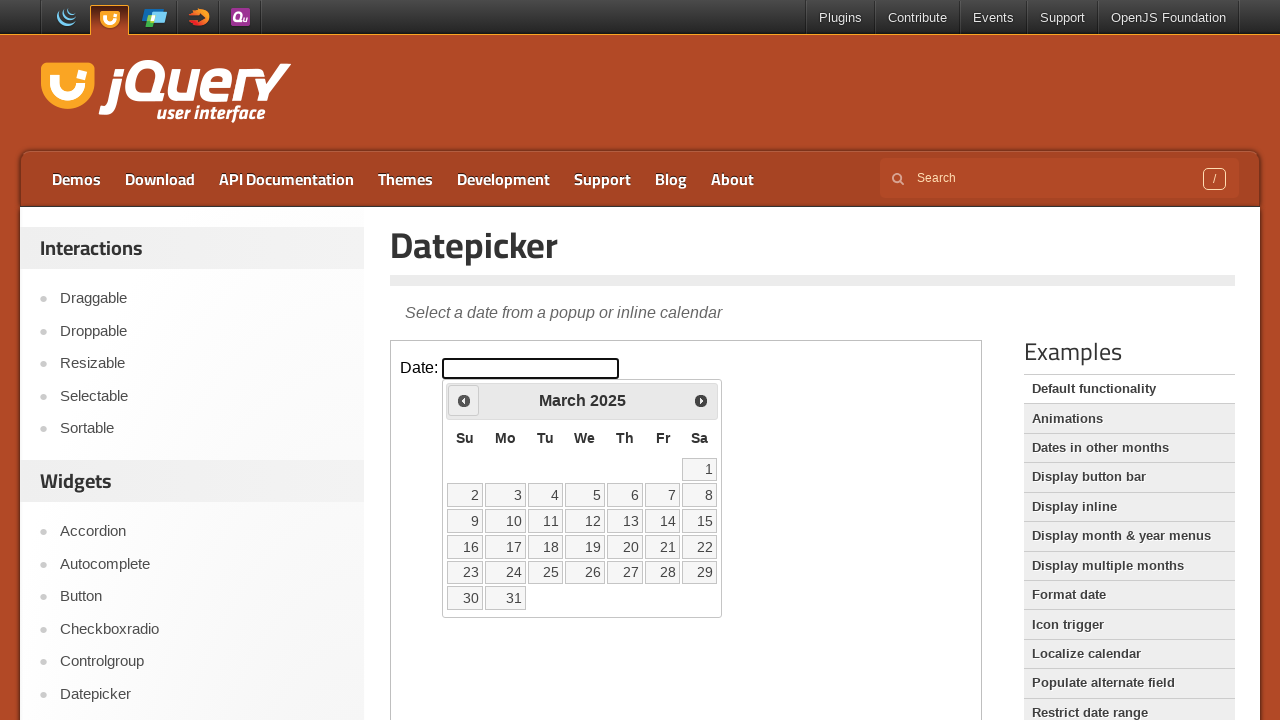

Navigated backward in calendar from March 2025 at (464, 400) on iframe >> nth=0 >> internal:control=enter-frame >> #ui-datepicker-div .ui-datepi
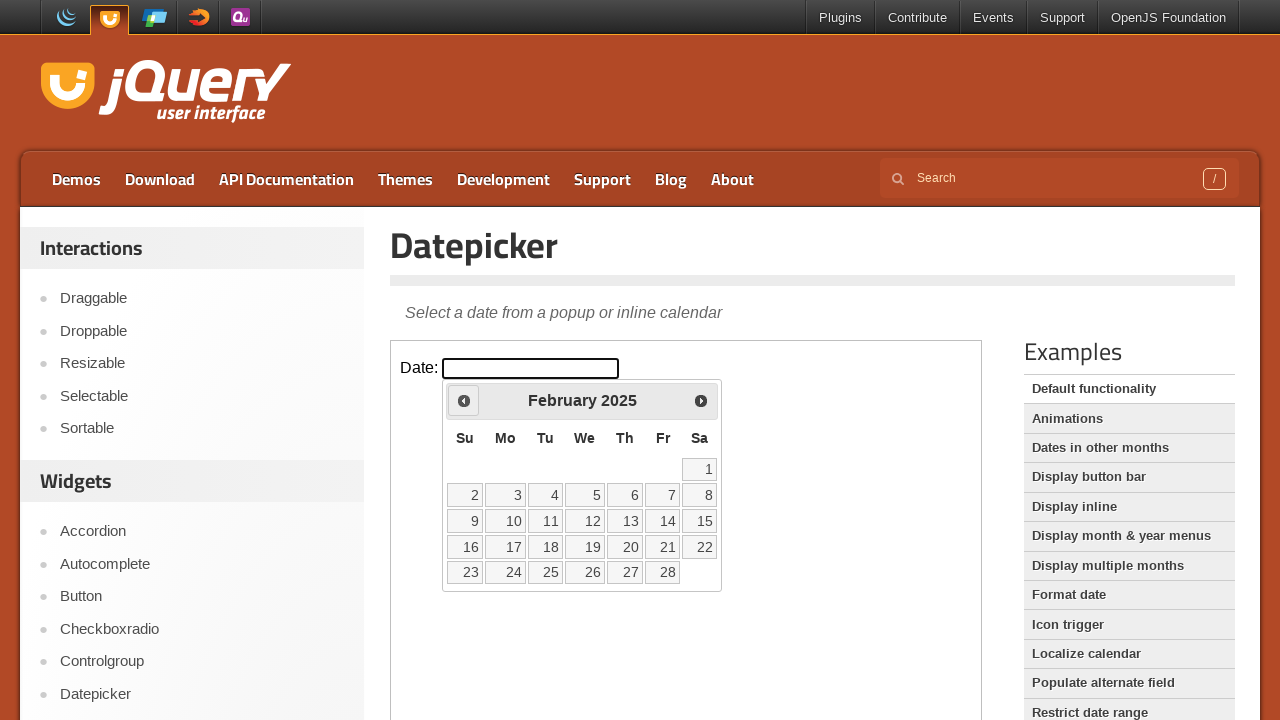

Retrieved current calendar display: February 2025
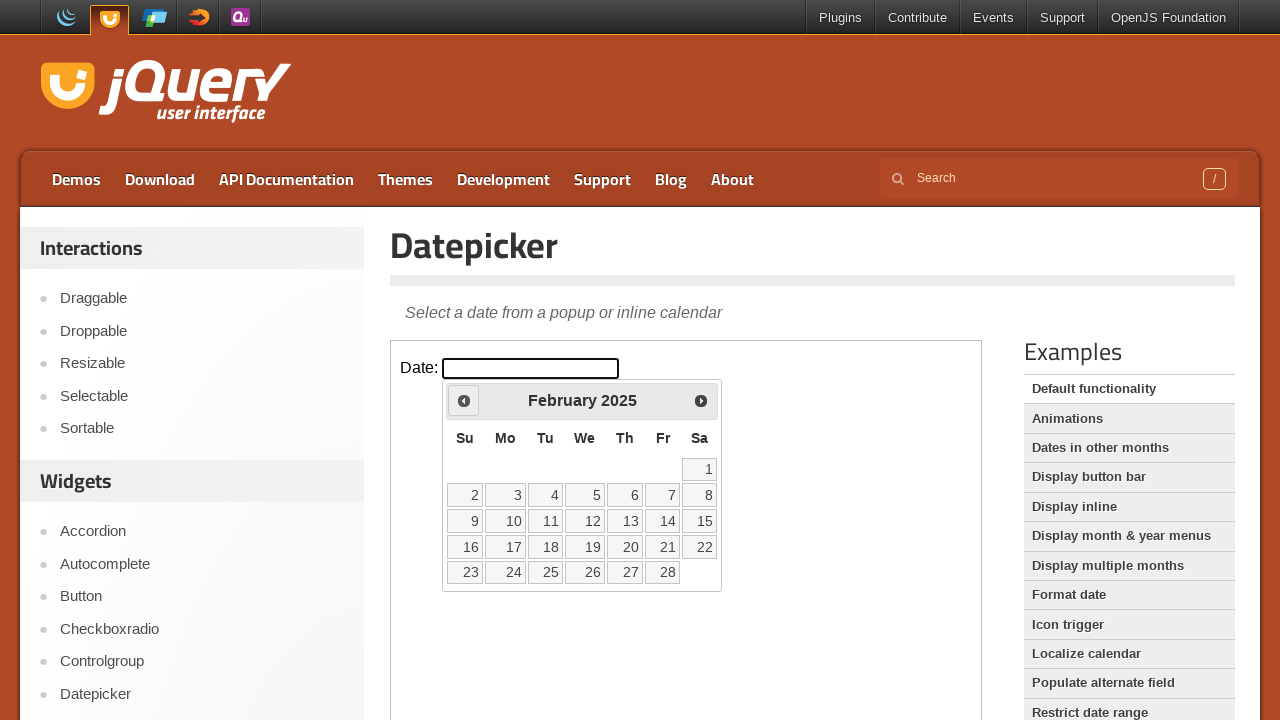

Navigated backward in calendar from February 2025 at (464, 400) on iframe >> nth=0 >> internal:control=enter-frame >> #ui-datepicker-div .ui-datepi
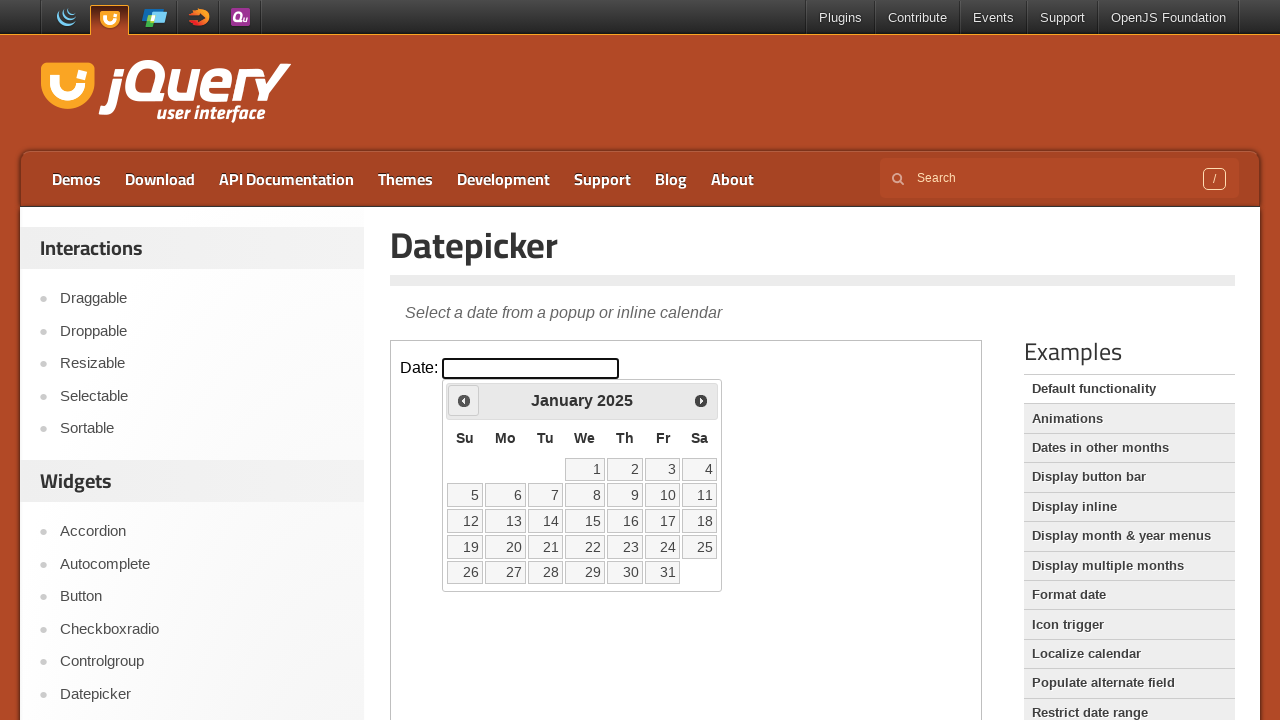

Retrieved current calendar display: January 2025
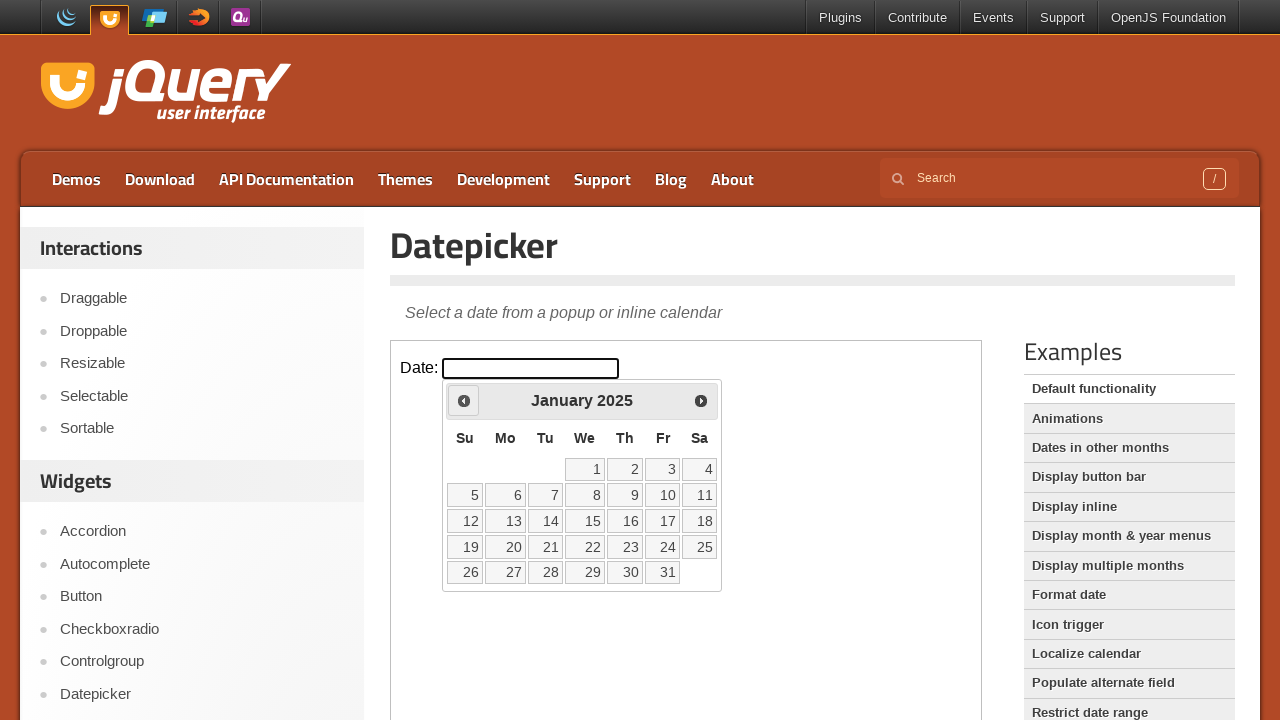

Navigated backward in calendar from January 2025 at (464, 400) on iframe >> nth=0 >> internal:control=enter-frame >> #ui-datepicker-div .ui-datepi
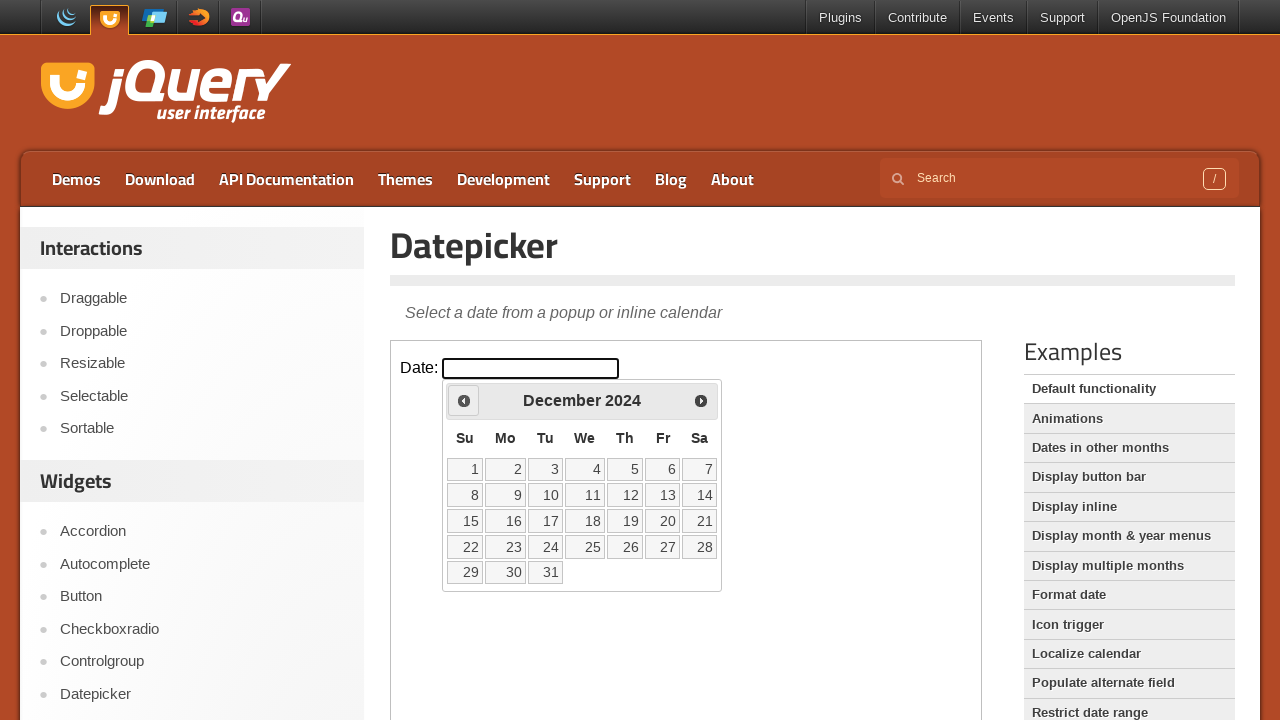

Retrieved current calendar display: December 2024
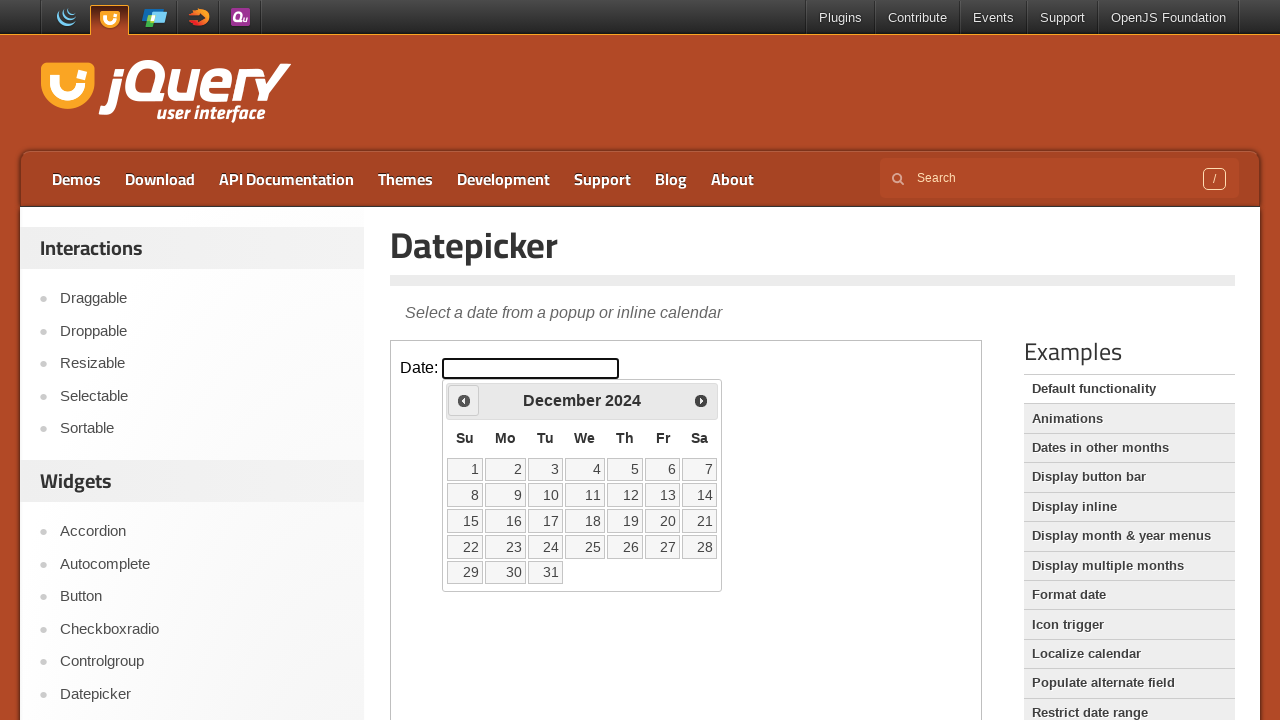

Navigated backward in calendar from December 2024 at (464, 400) on iframe >> nth=0 >> internal:control=enter-frame >> #ui-datepicker-div .ui-datepi
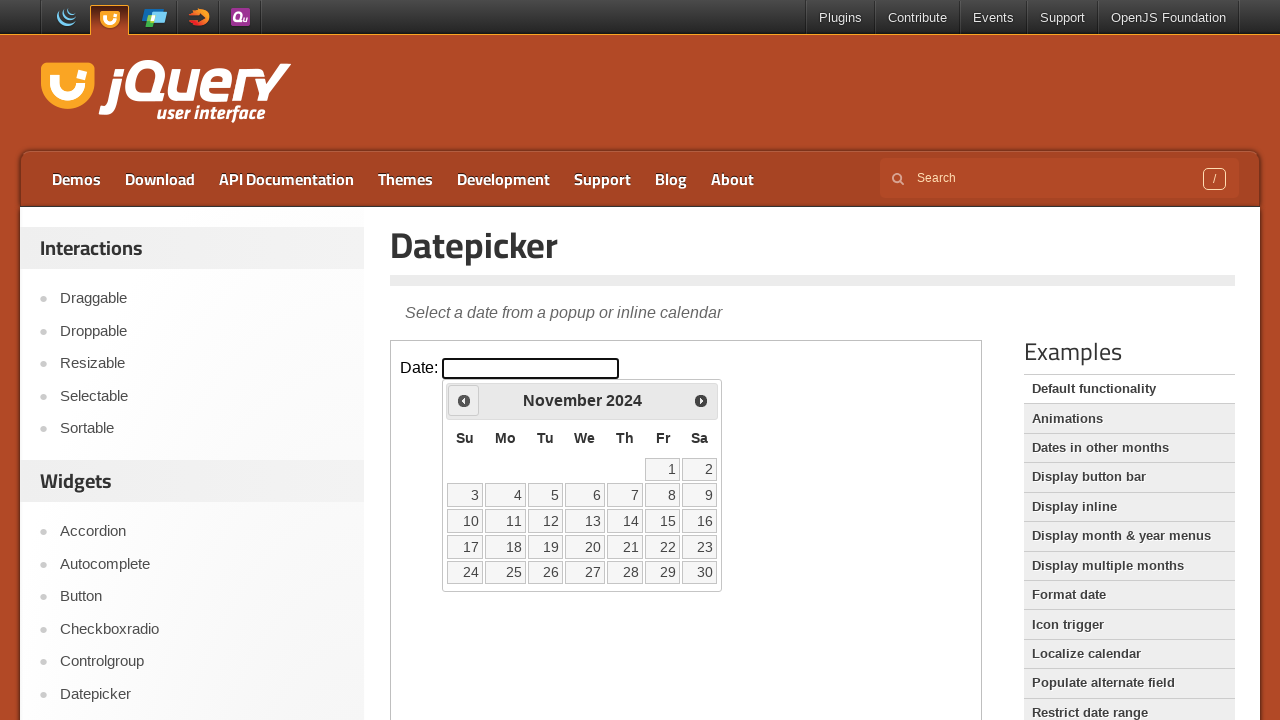

Retrieved current calendar display: November 2024
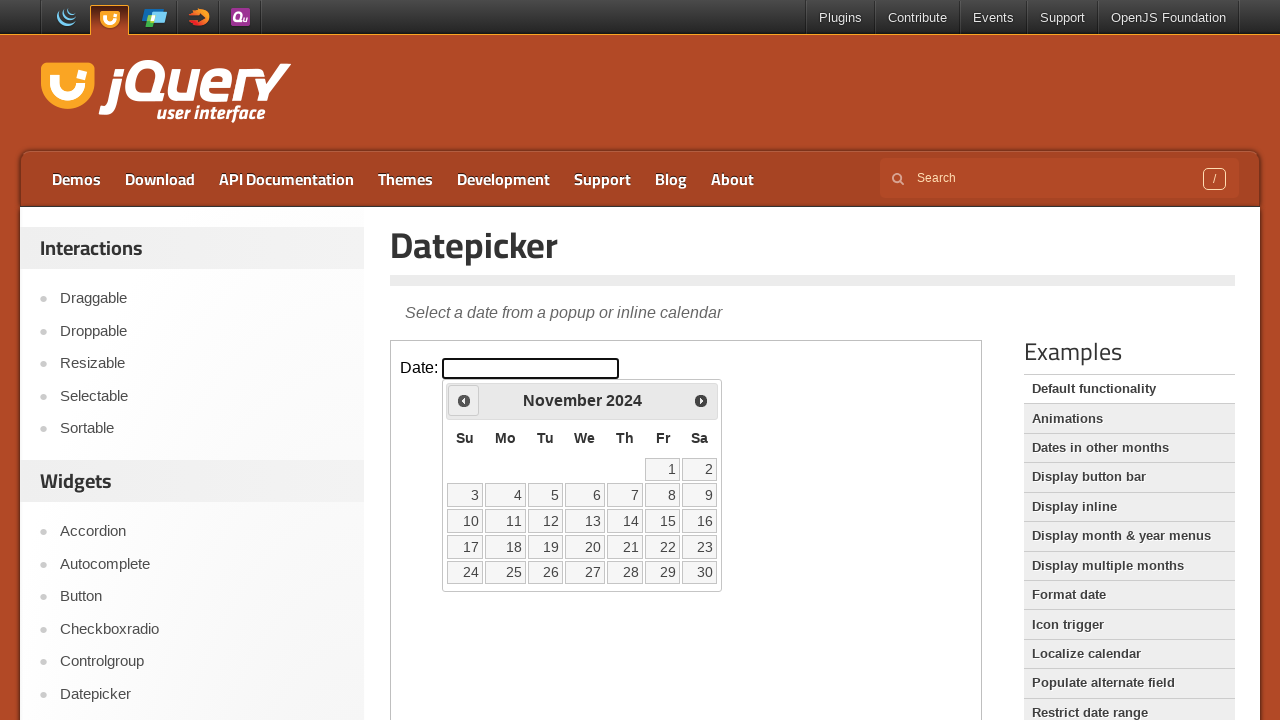

Navigated backward in calendar from November 2024 at (464, 400) on iframe >> nth=0 >> internal:control=enter-frame >> #ui-datepicker-div .ui-datepi
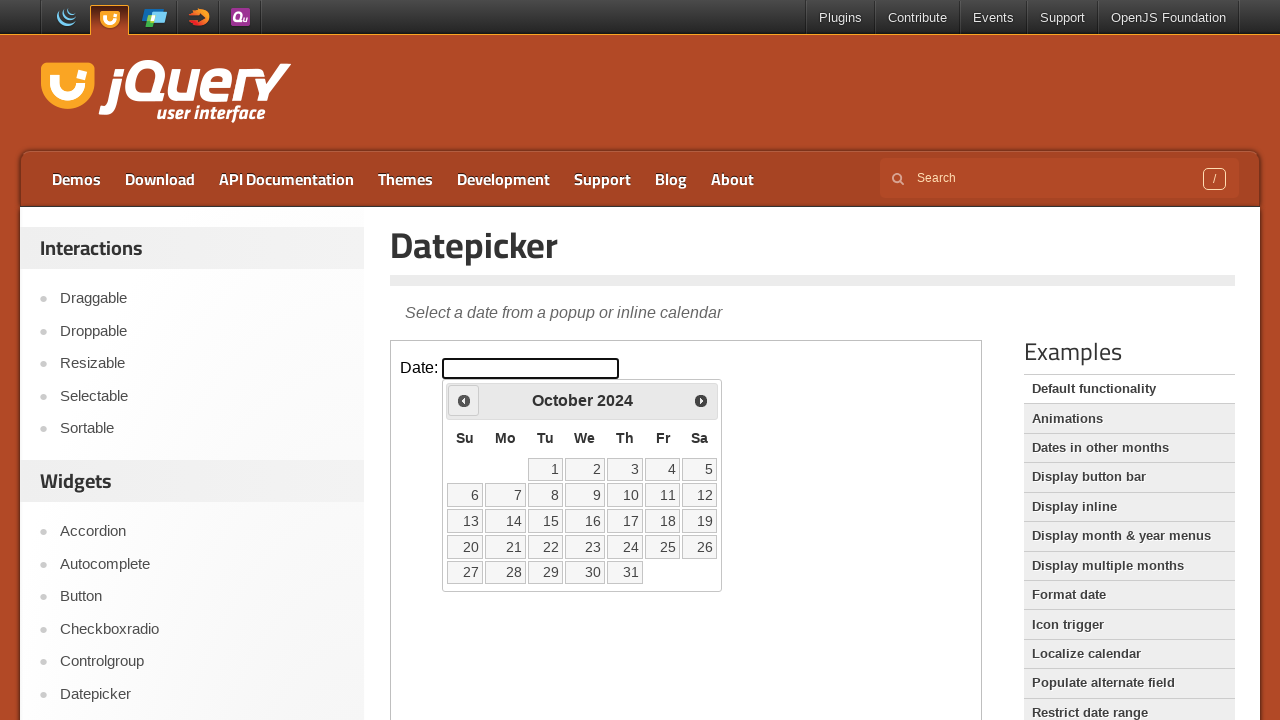

Retrieved current calendar display: October 2024
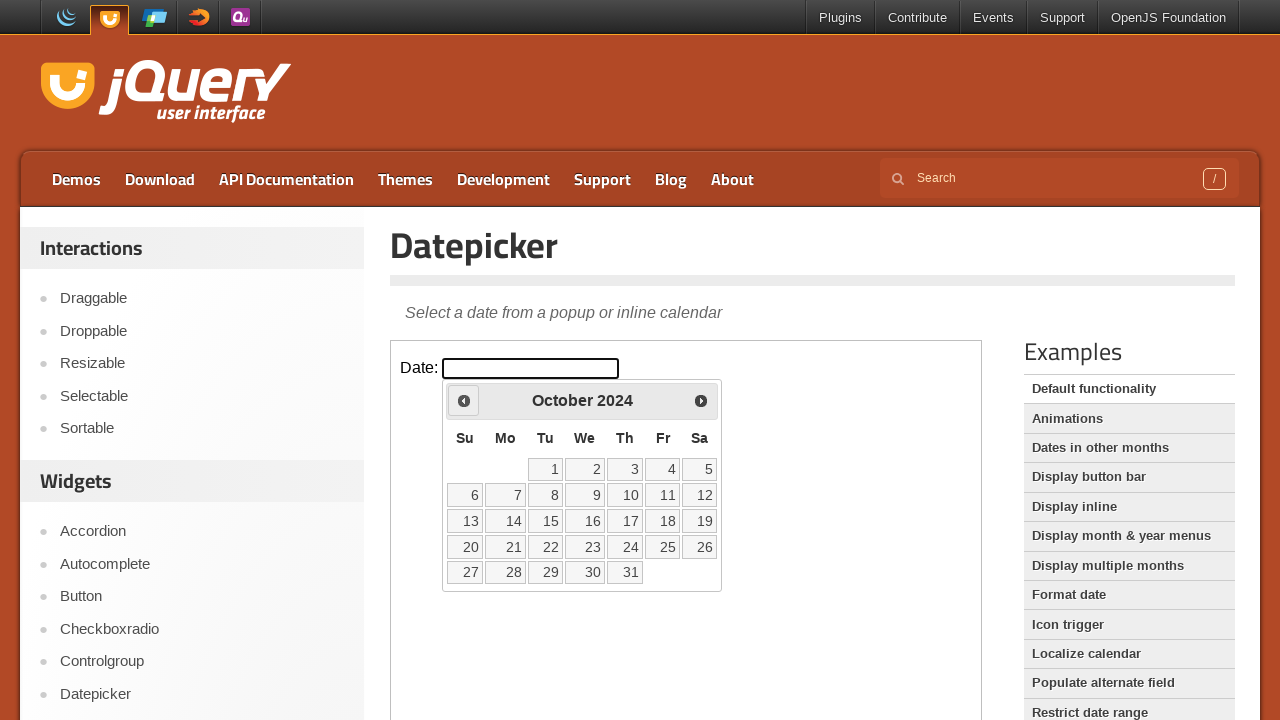

Navigated backward in calendar from October 2024 at (464, 400) on iframe >> nth=0 >> internal:control=enter-frame >> #ui-datepicker-div .ui-datepi
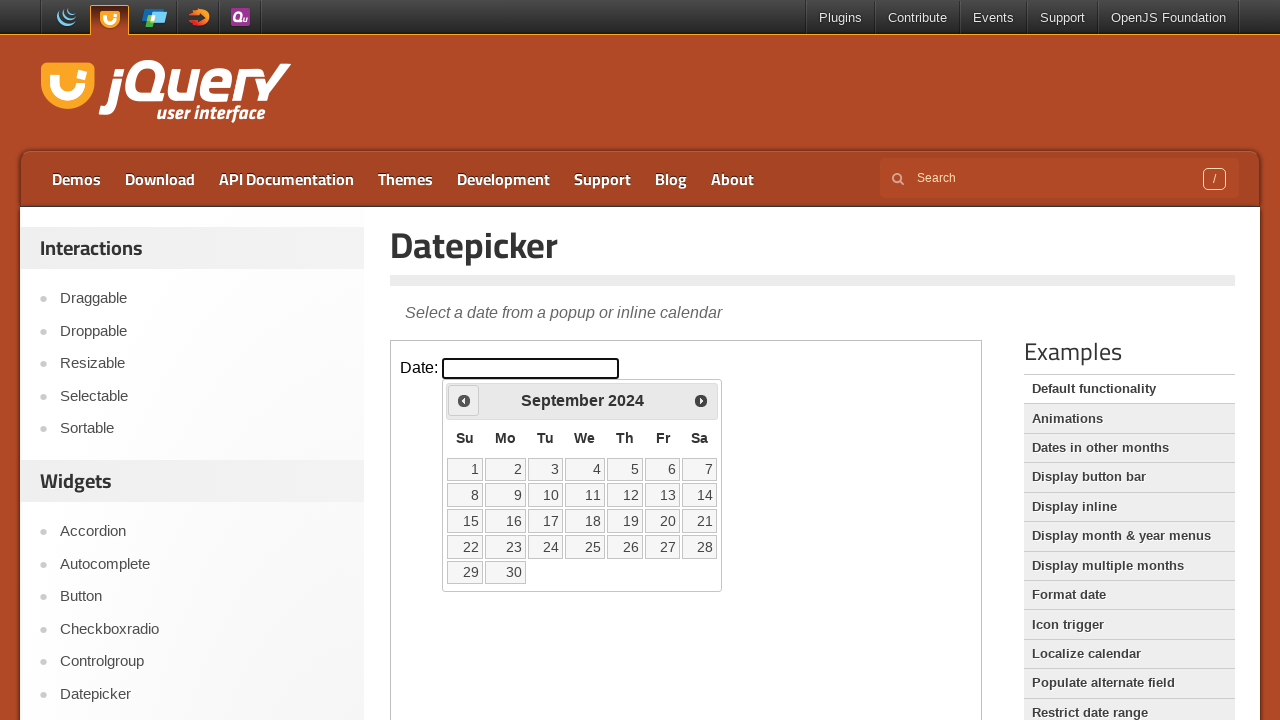

Retrieved current calendar display: September 2024
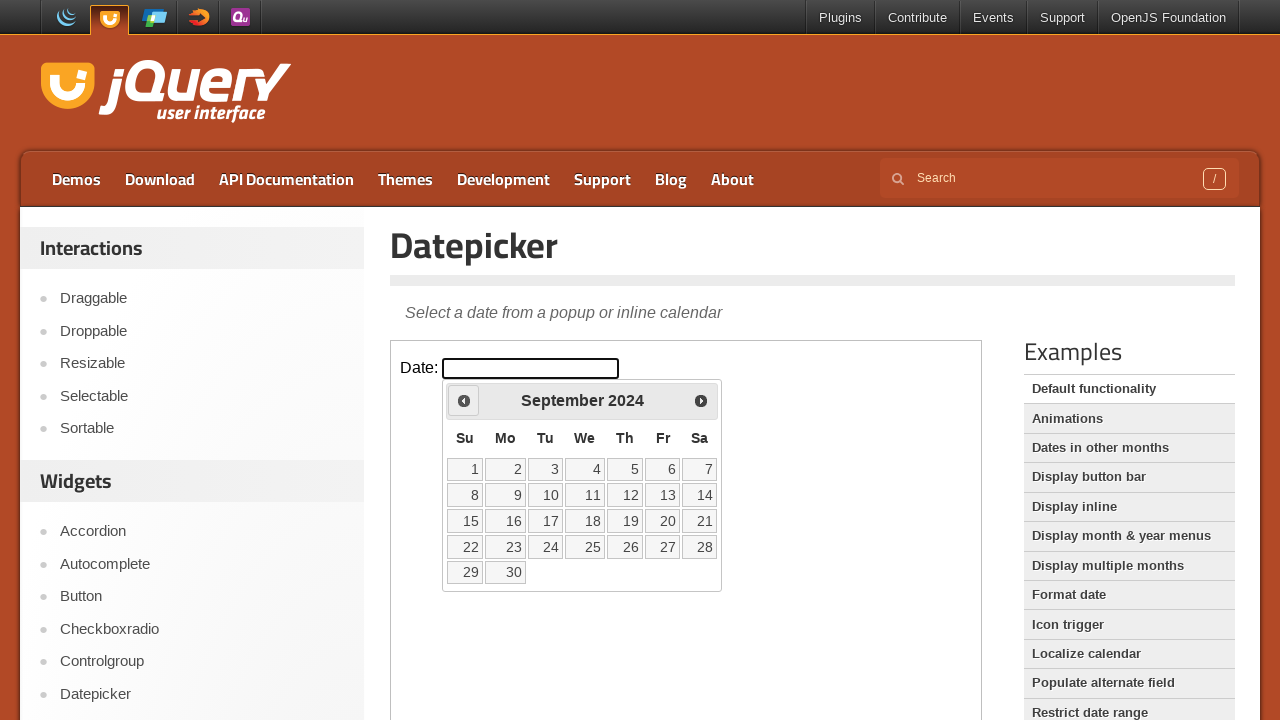

Found target month/year (September 2024) and clicked date 15 at (465, 521) on iframe >> nth=0 >> internal:control=enter-frame >> #ui-datepicker-div td a:text-
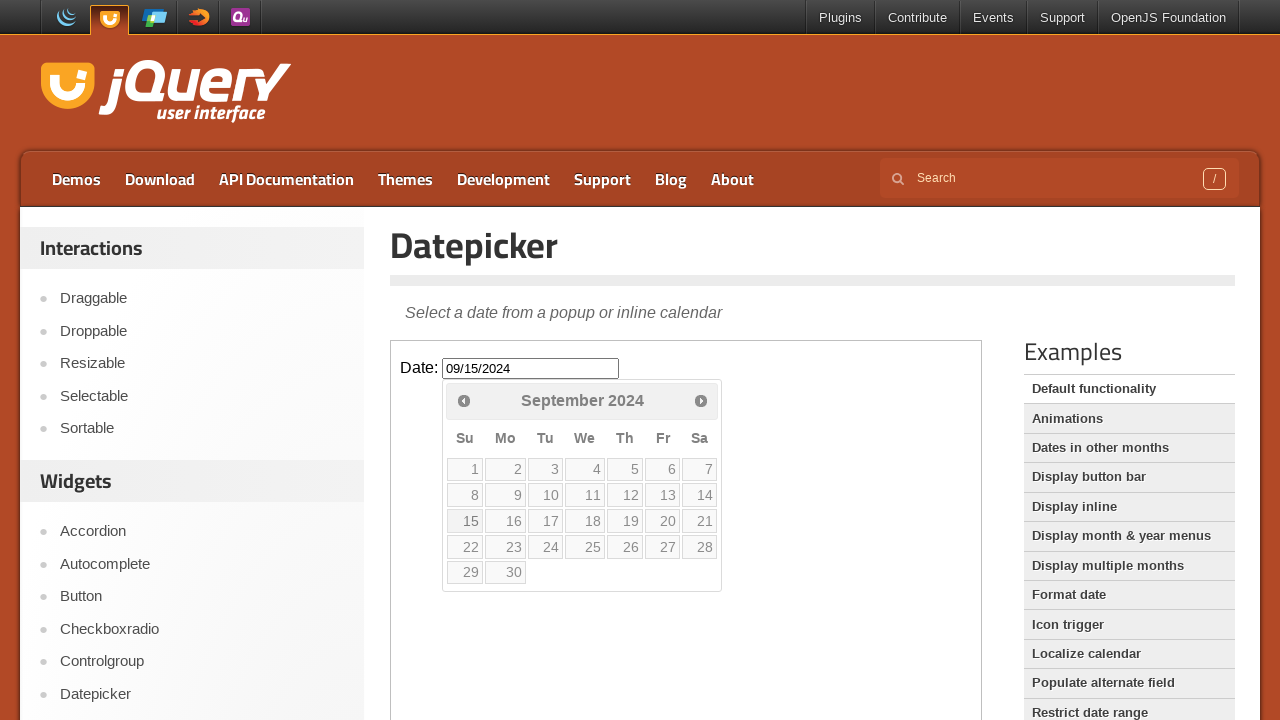

Waited 1000ms to confirm date selection
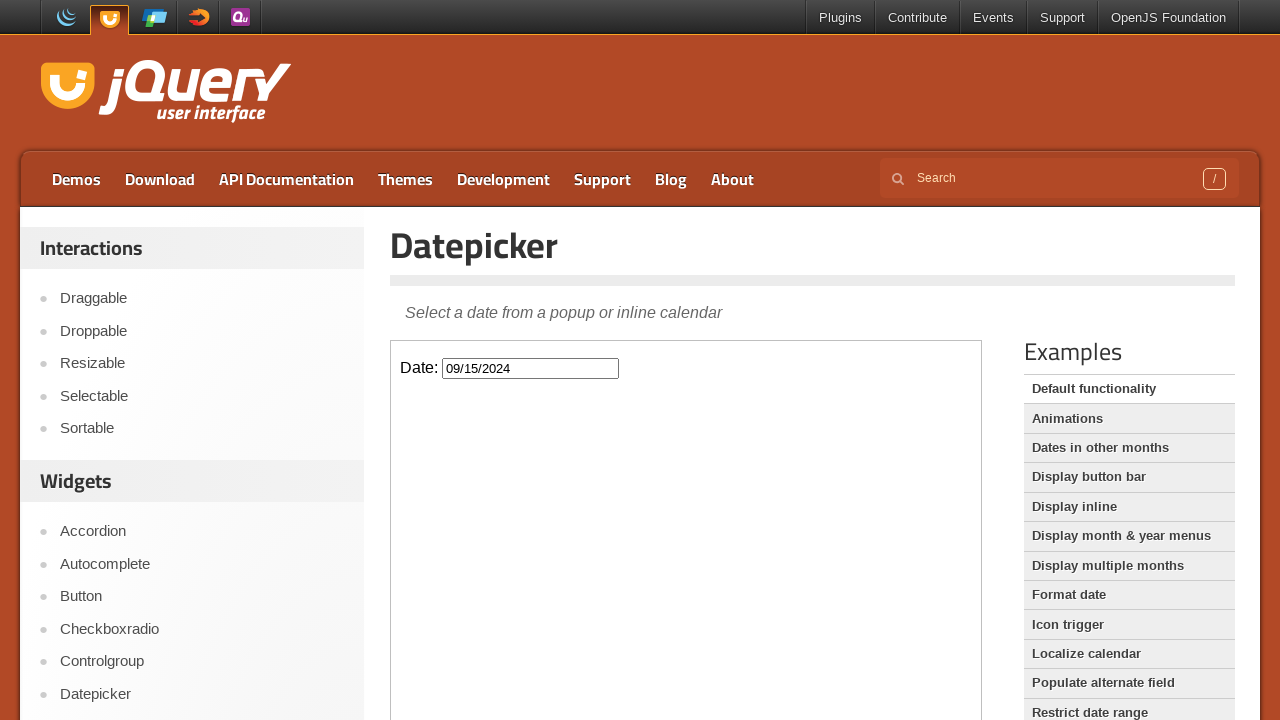

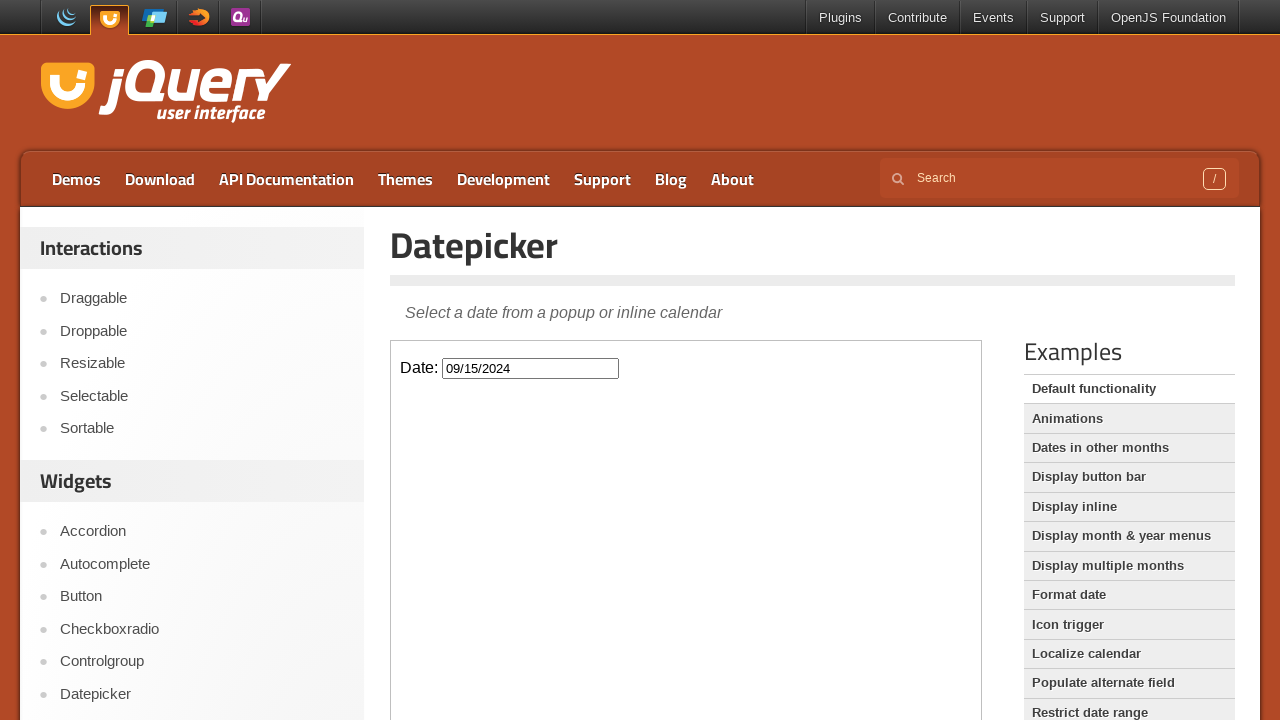